Navigates the OSV vulnerability database, clicks through pagination to load more results, and verifies that vulnerability table rows are displayed.

Starting URL: https://osv.dev/list?ecosystem=PyPI

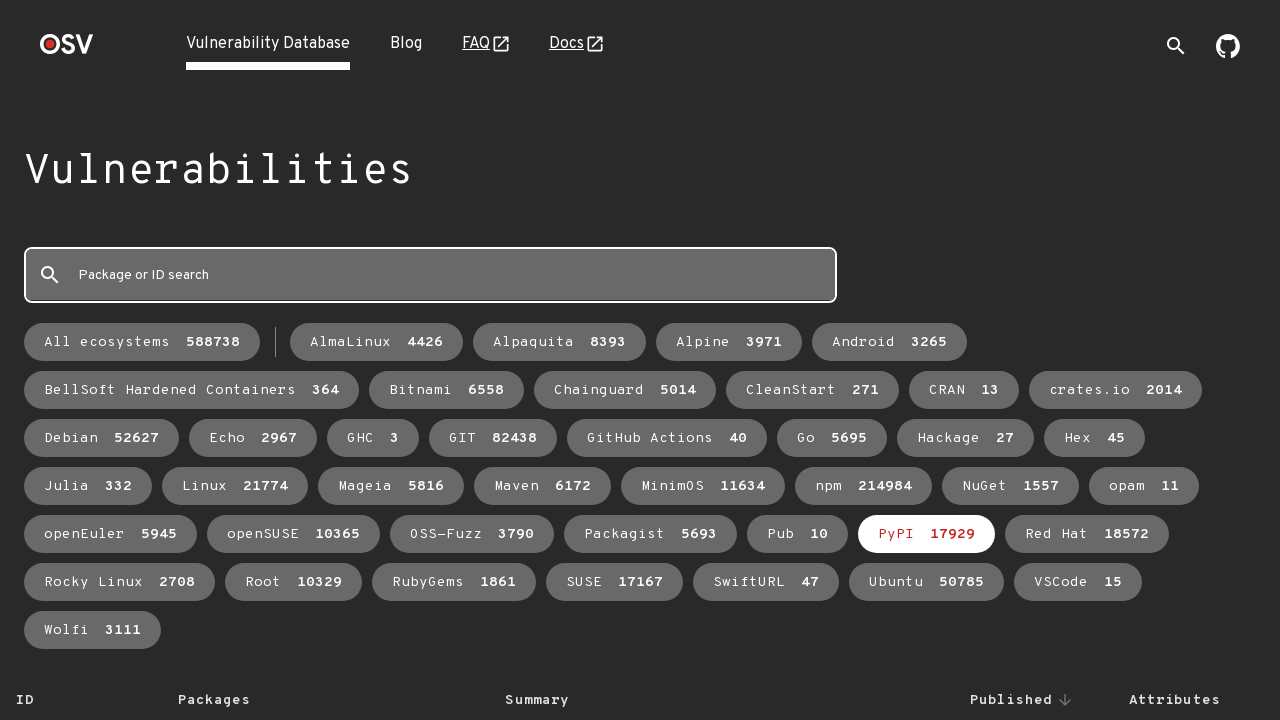

Waited for vulnerability table to load
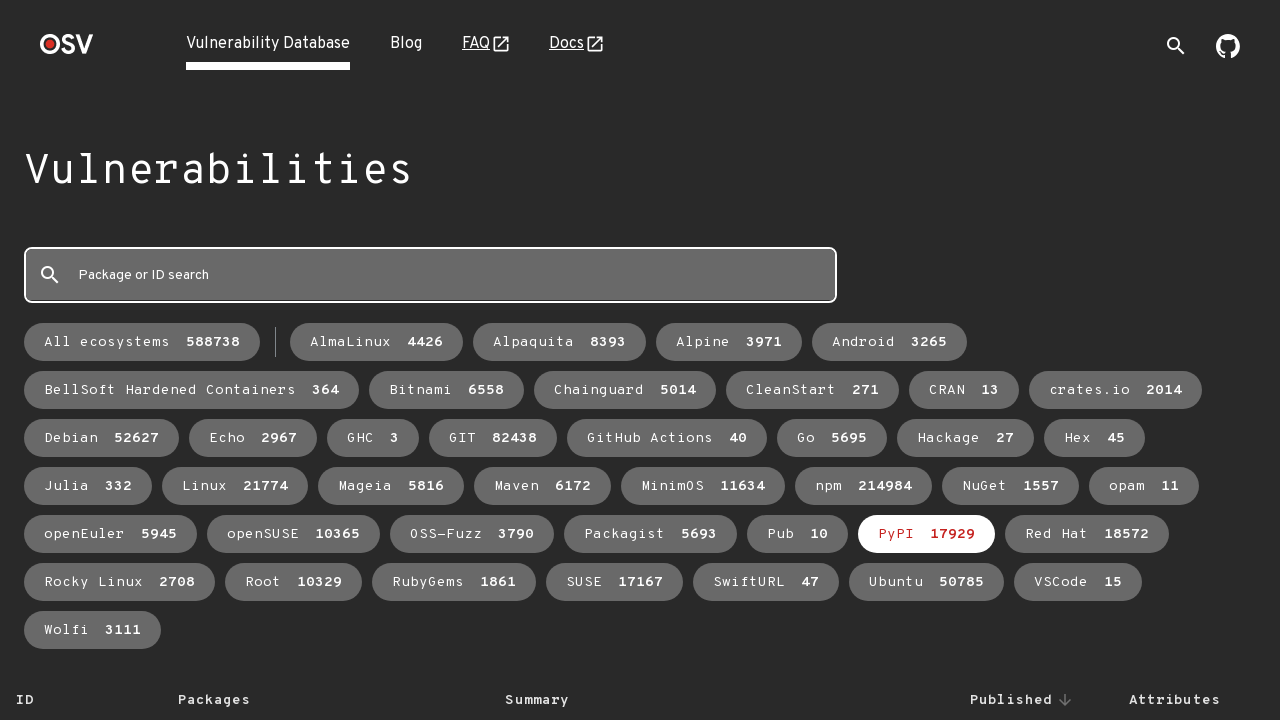

Next page button became visible (iteration 1)
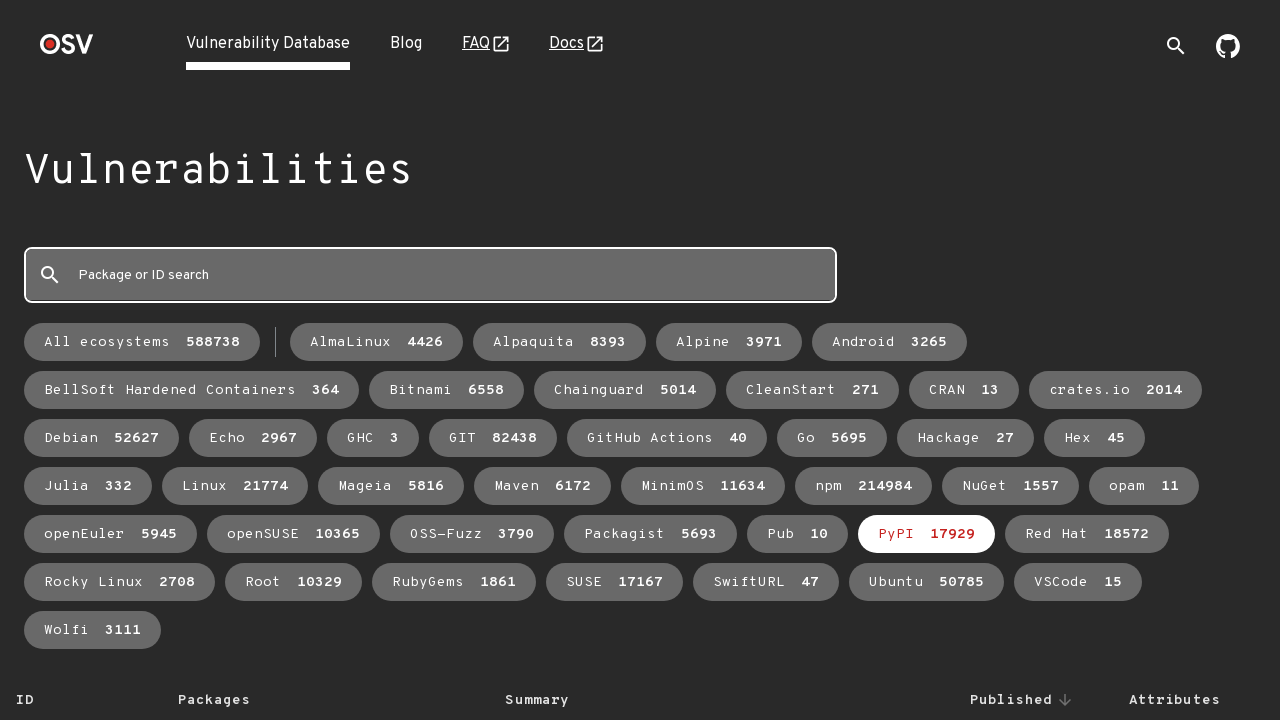

Scrolled next page button into view (iteration 1)
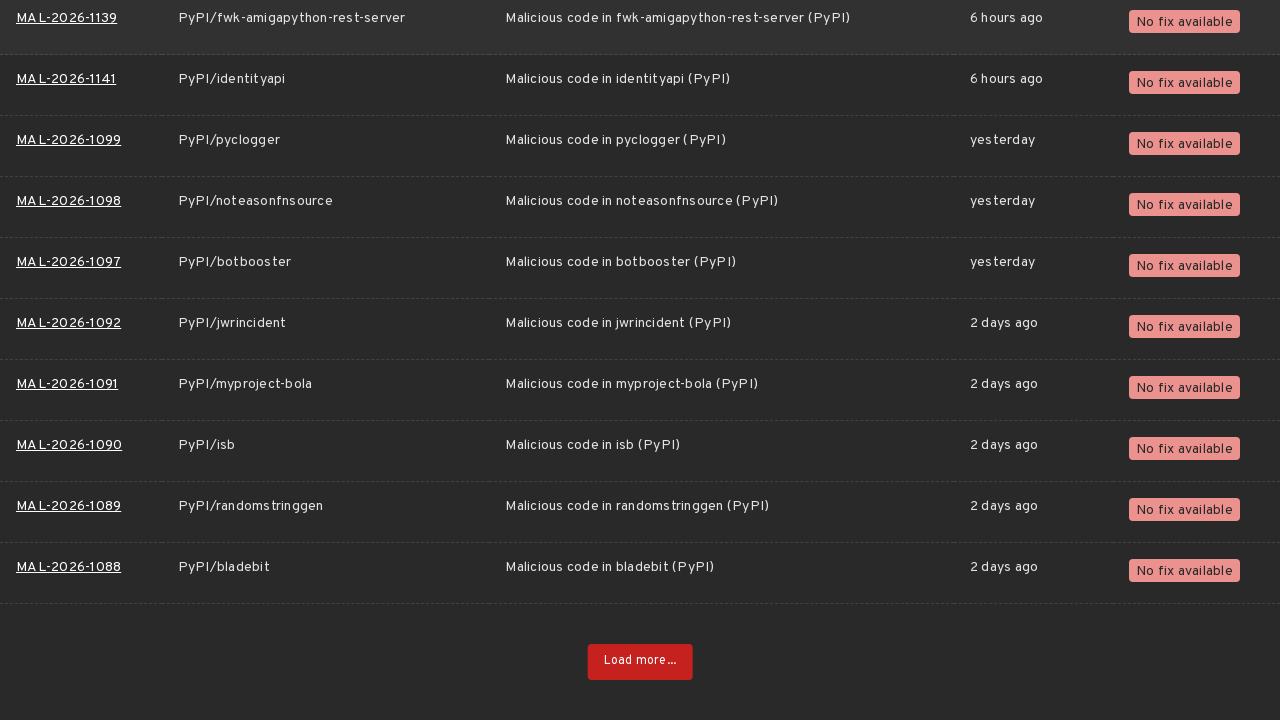

Clicked next page button (iteration 1) at (640, 662) on .next-page-button.link-button
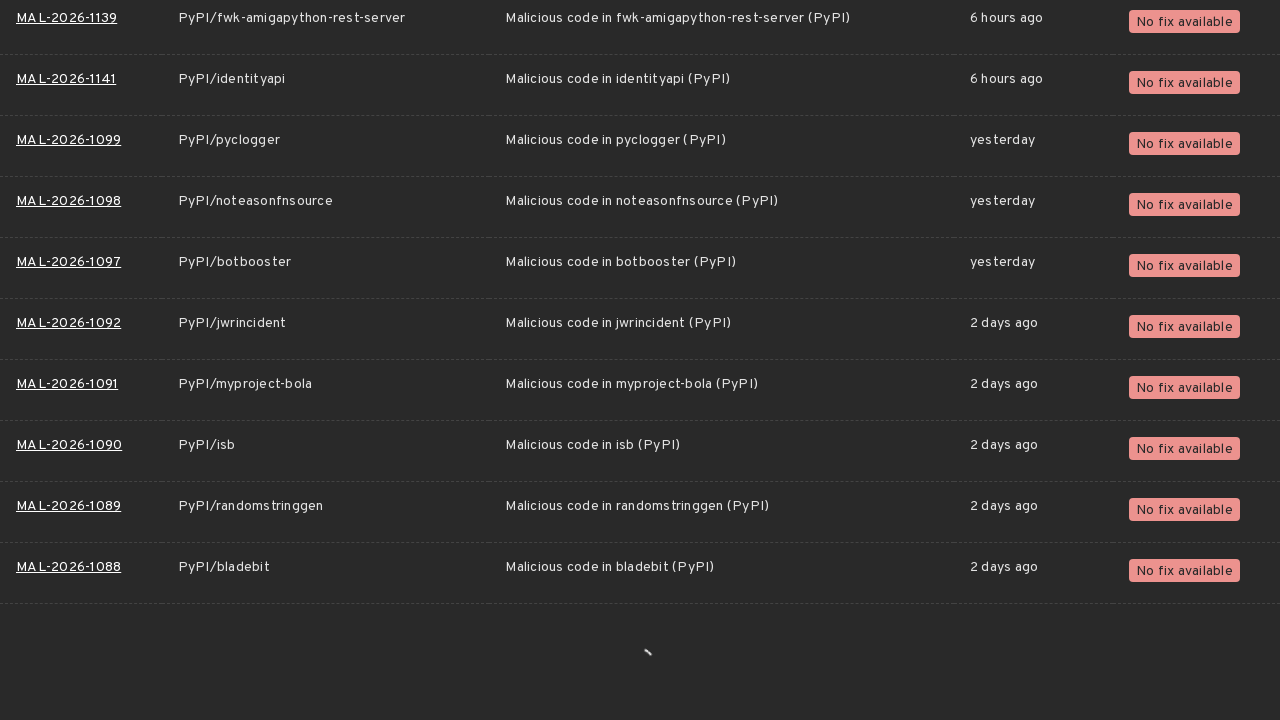

Scrolled to bottom of page (iteration 1)
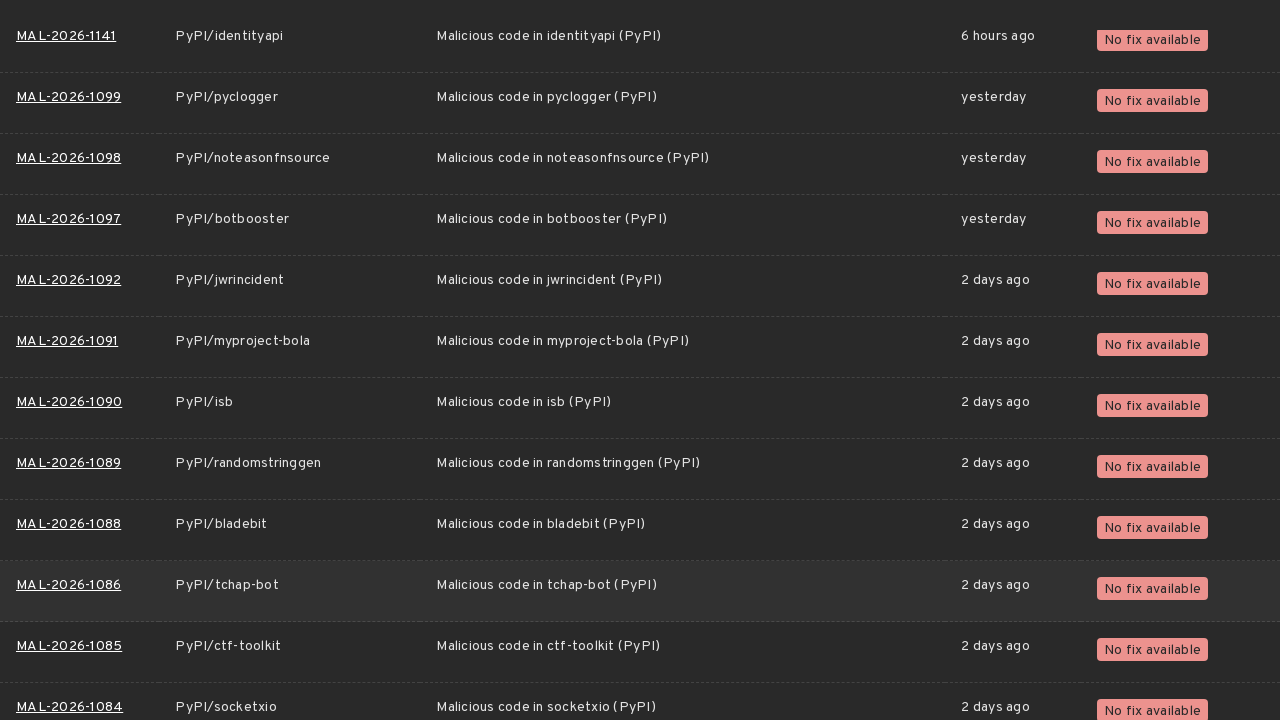

Waited 3 seconds for new content to load (iteration 1)
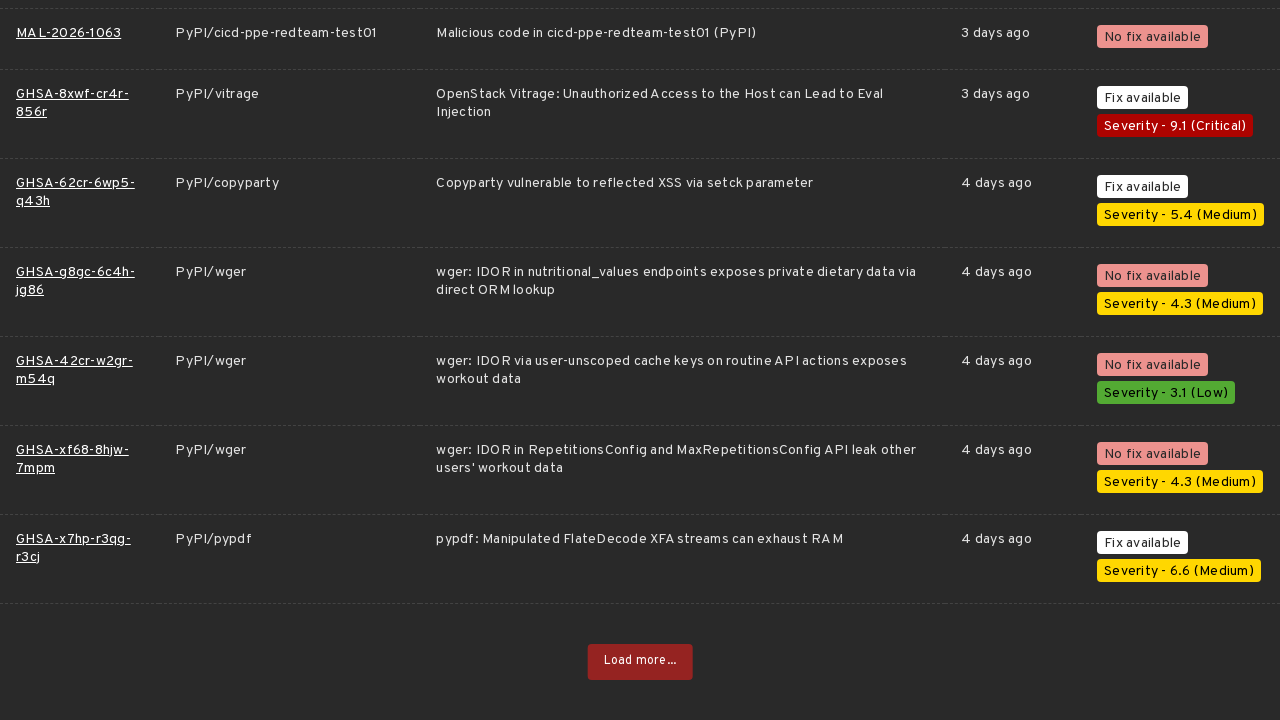

Next page button became visible (iteration 2)
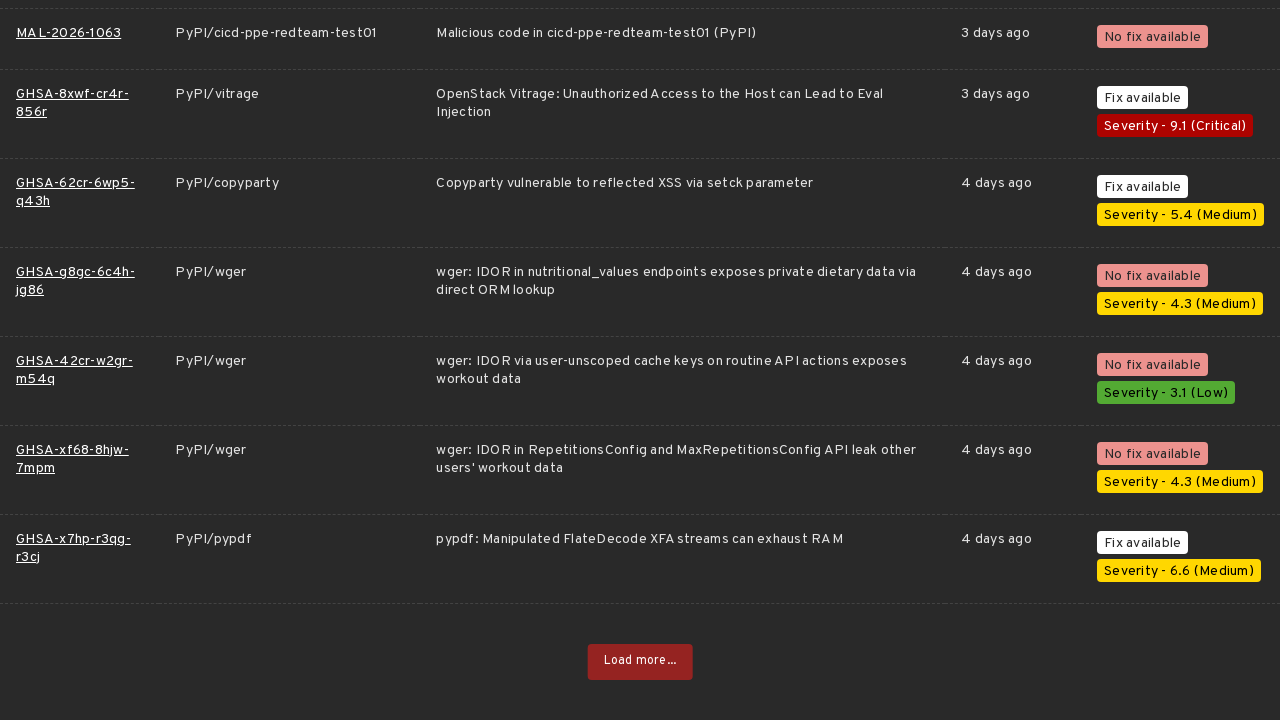

Scrolled next page button into view (iteration 2)
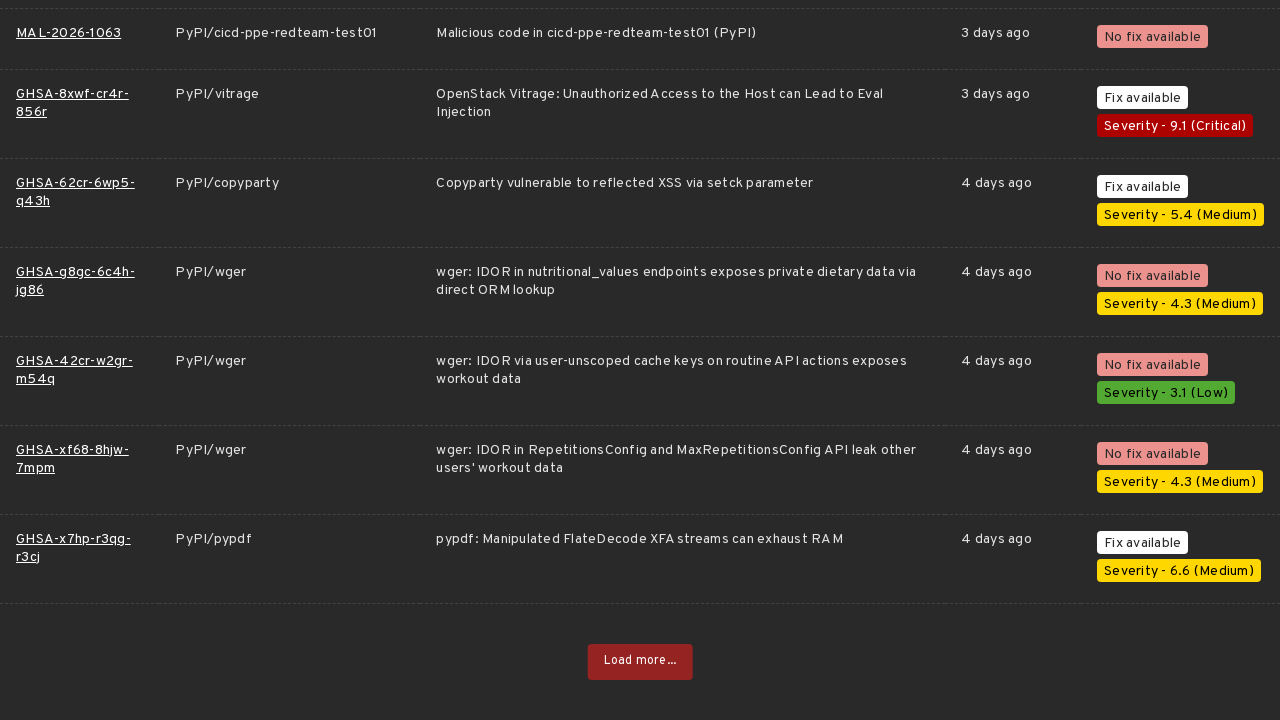

Clicked next page button (iteration 2) at (640, 662) on .next-page-button.link-button
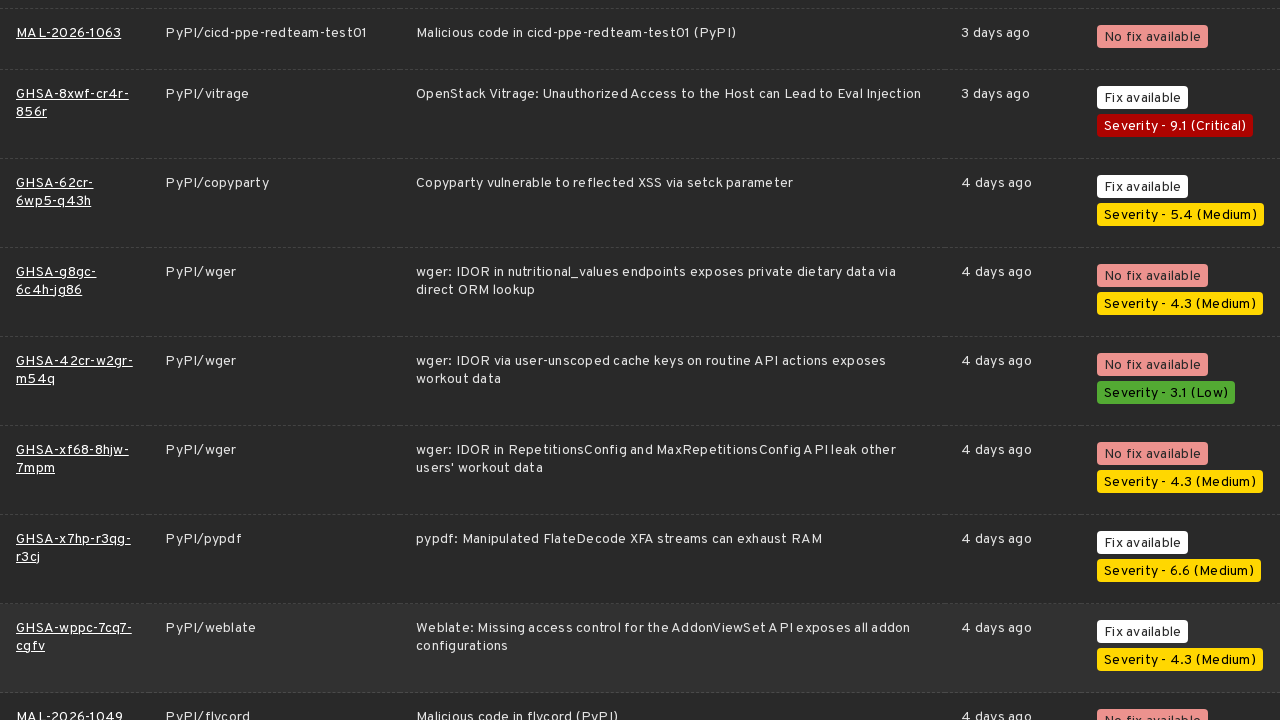

Scrolled to bottom of page (iteration 2)
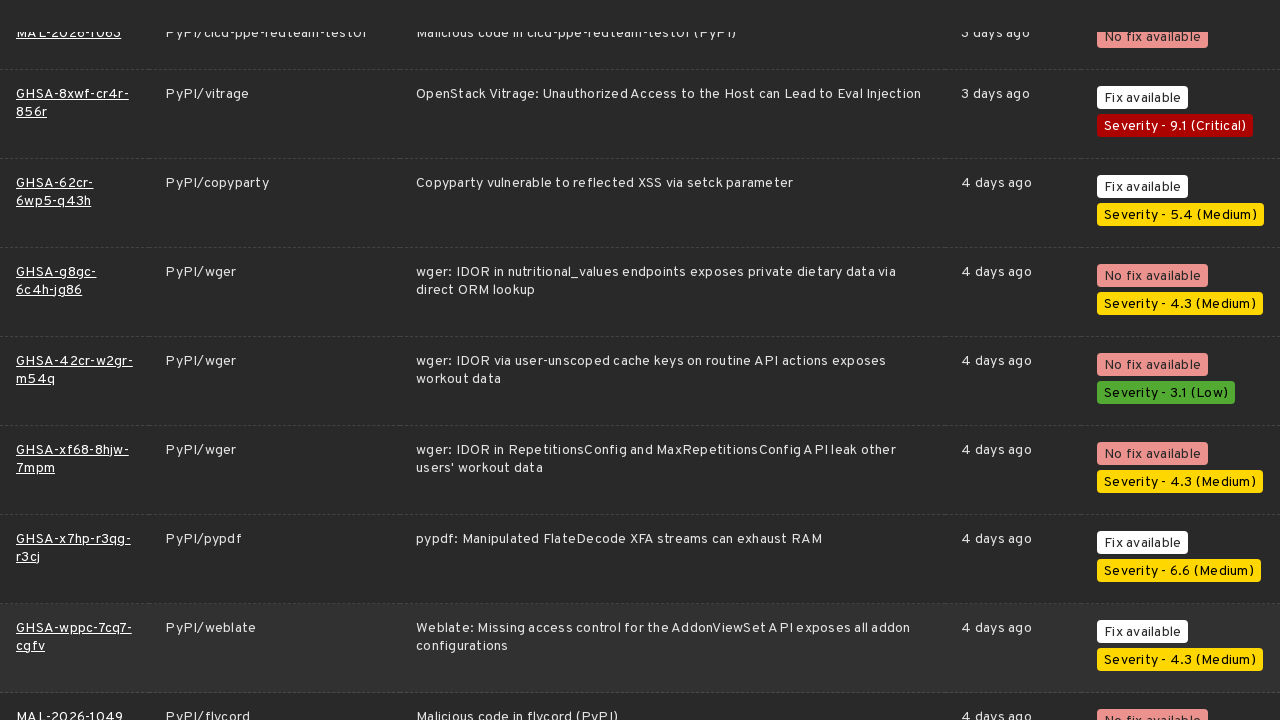

Waited 3 seconds for new content to load (iteration 2)
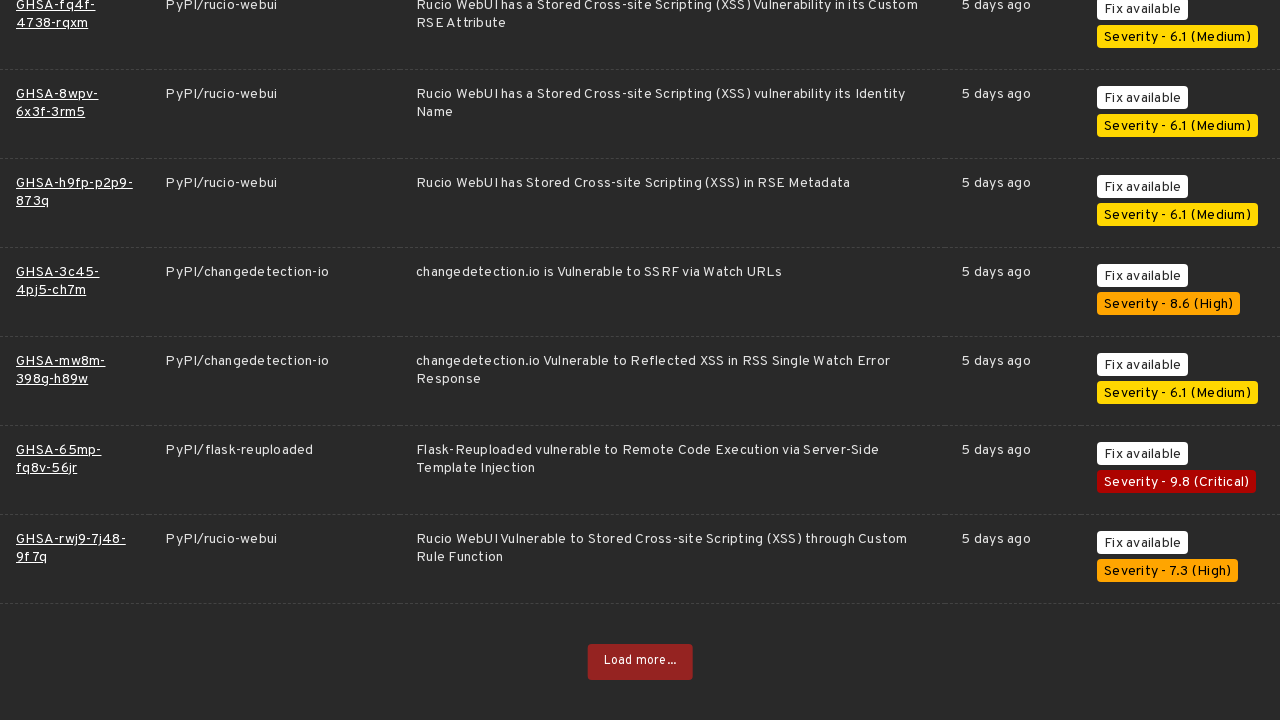

Next page button became visible (iteration 3)
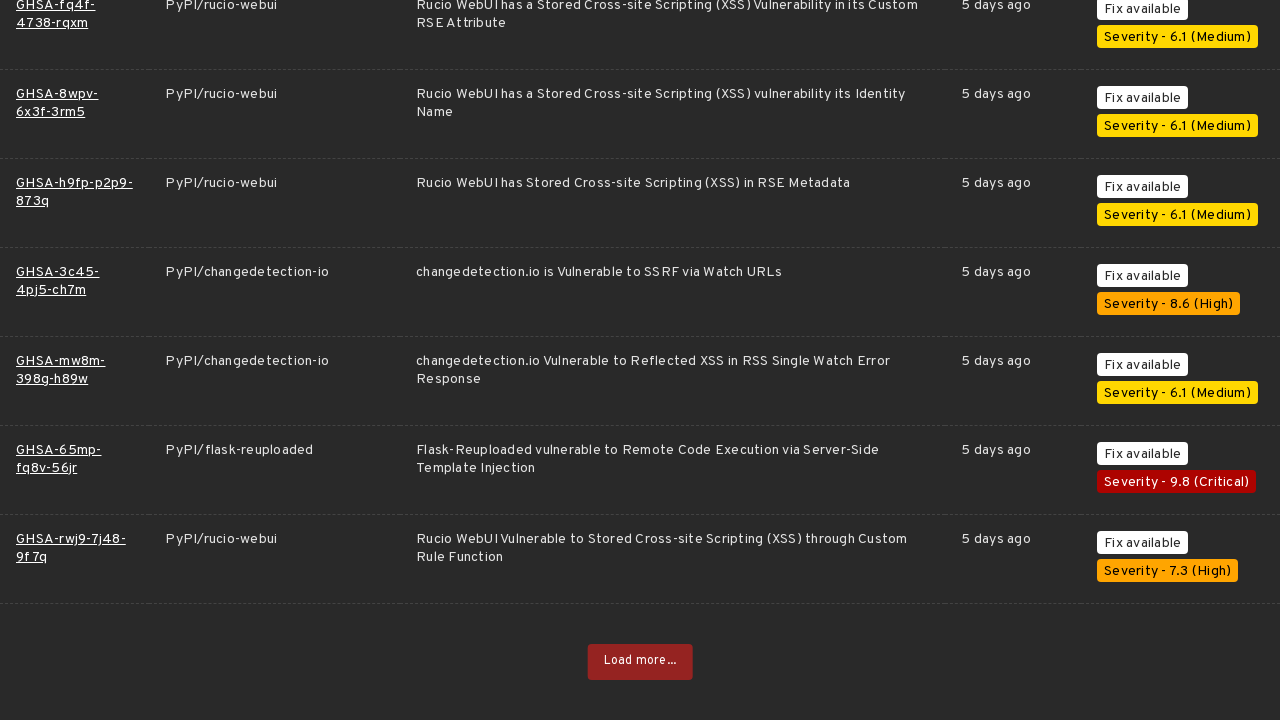

Scrolled next page button into view (iteration 3)
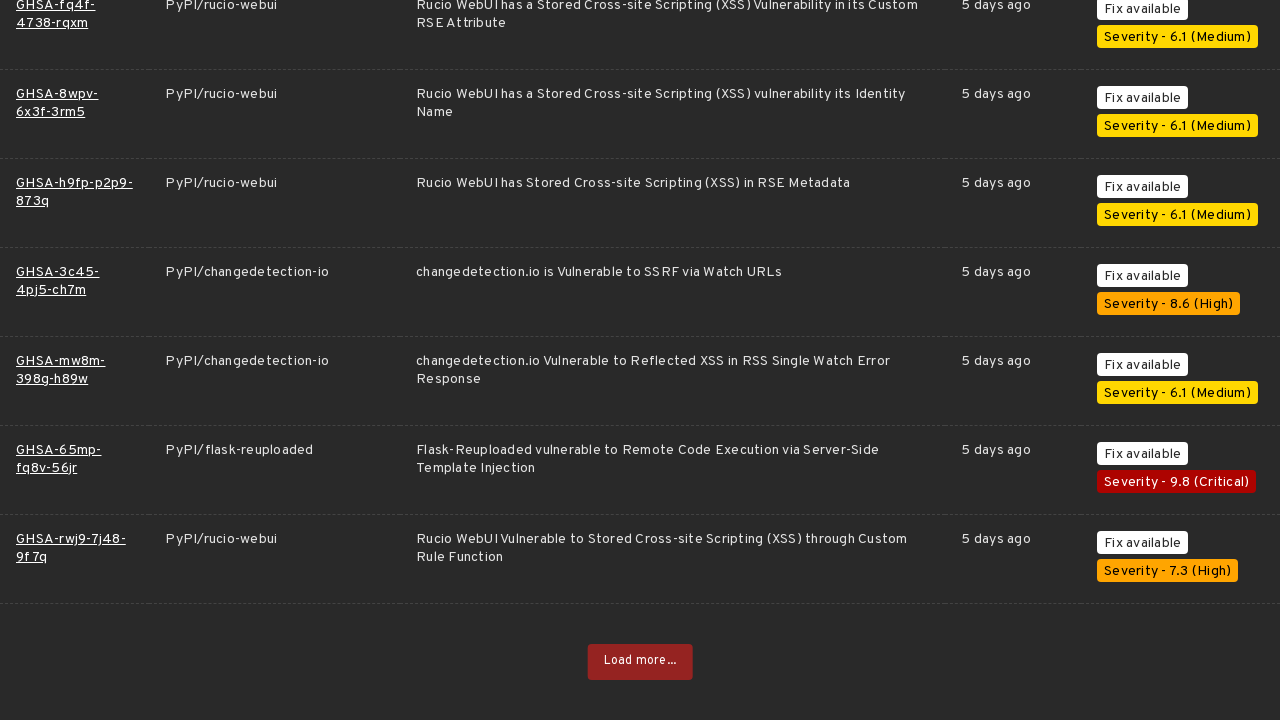

Clicked next page button (iteration 3) at (640, 662) on .next-page-button.link-button
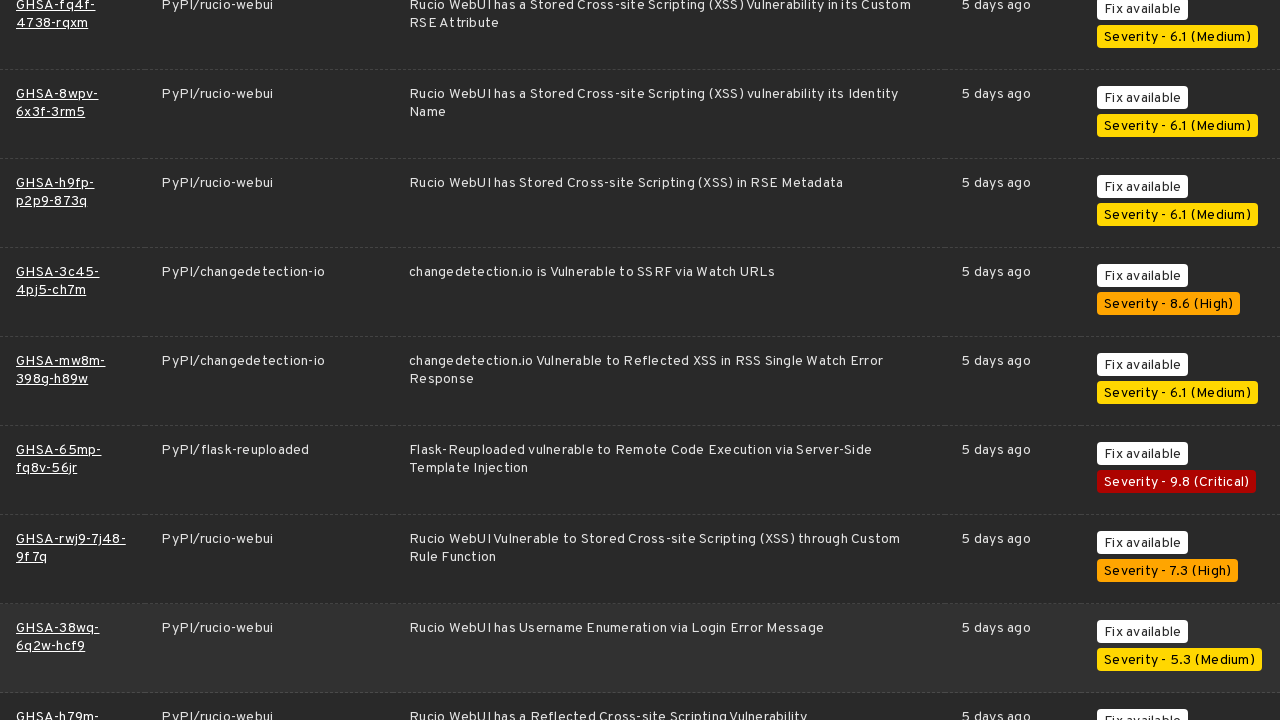

Scrolled to bottom of page (iteration 3)
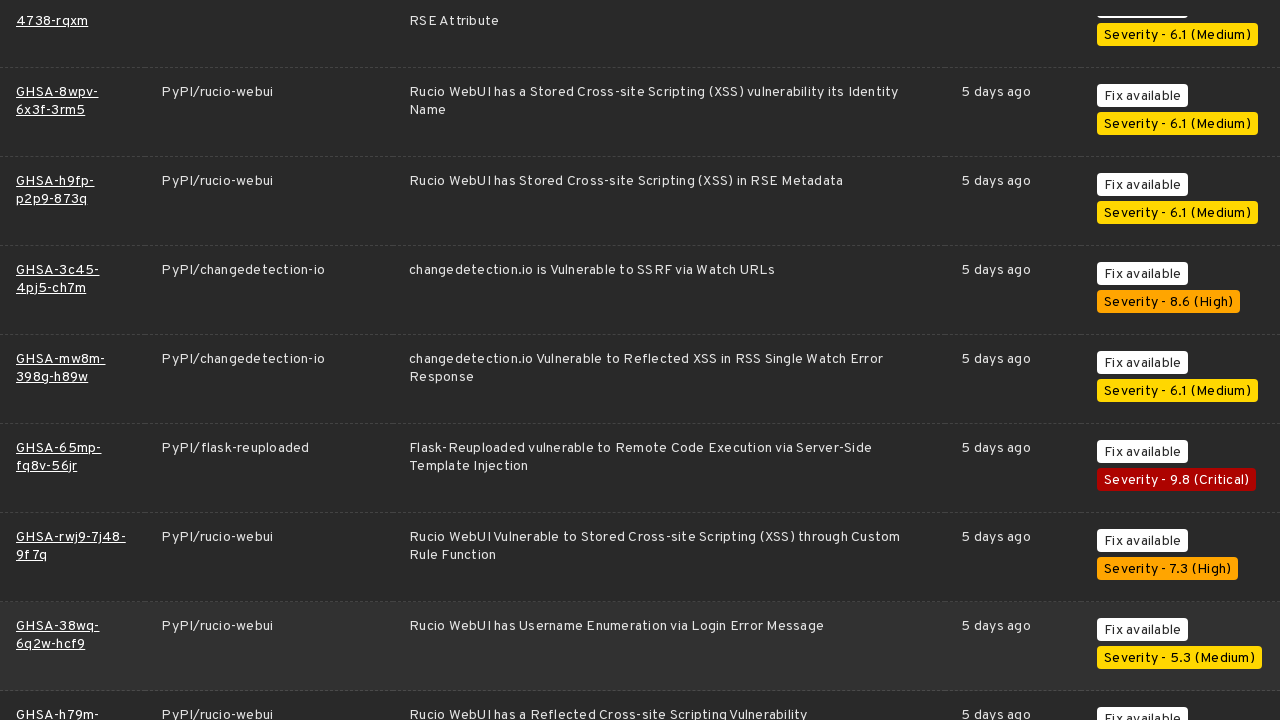

Waited 3 seconds for new content to load (iteration 3)
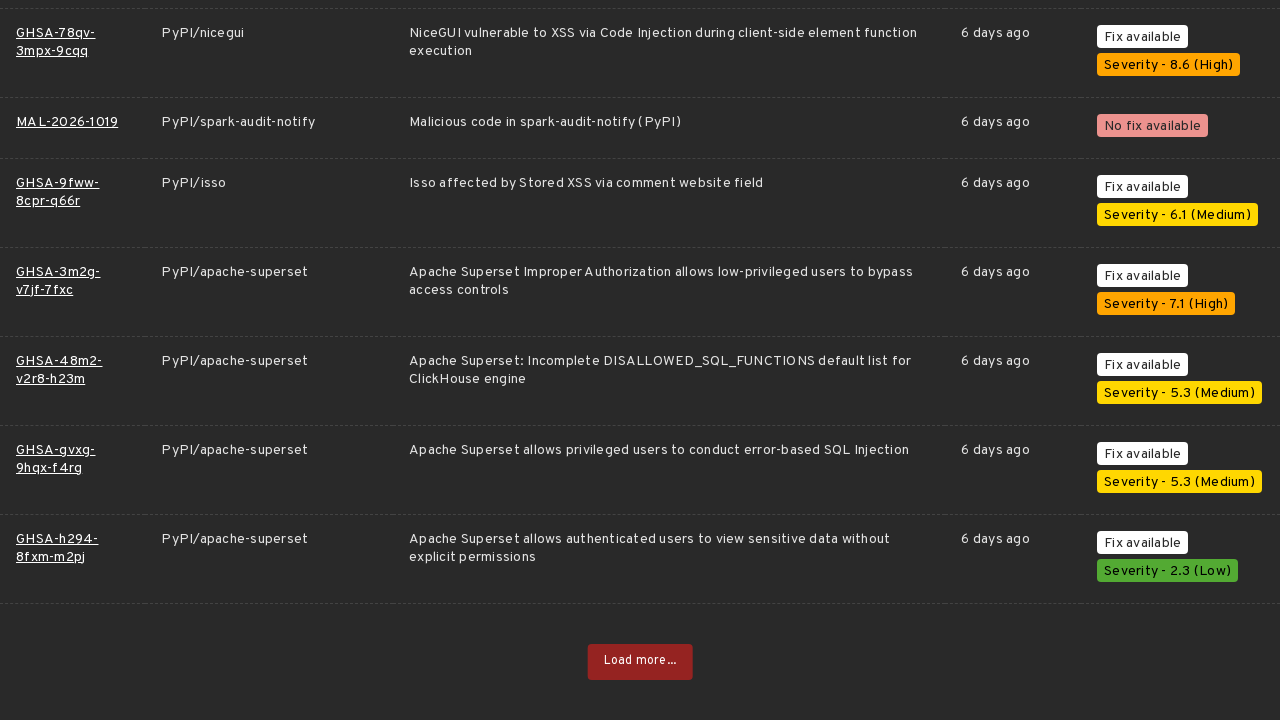

Next page button became visible (iteration 4)
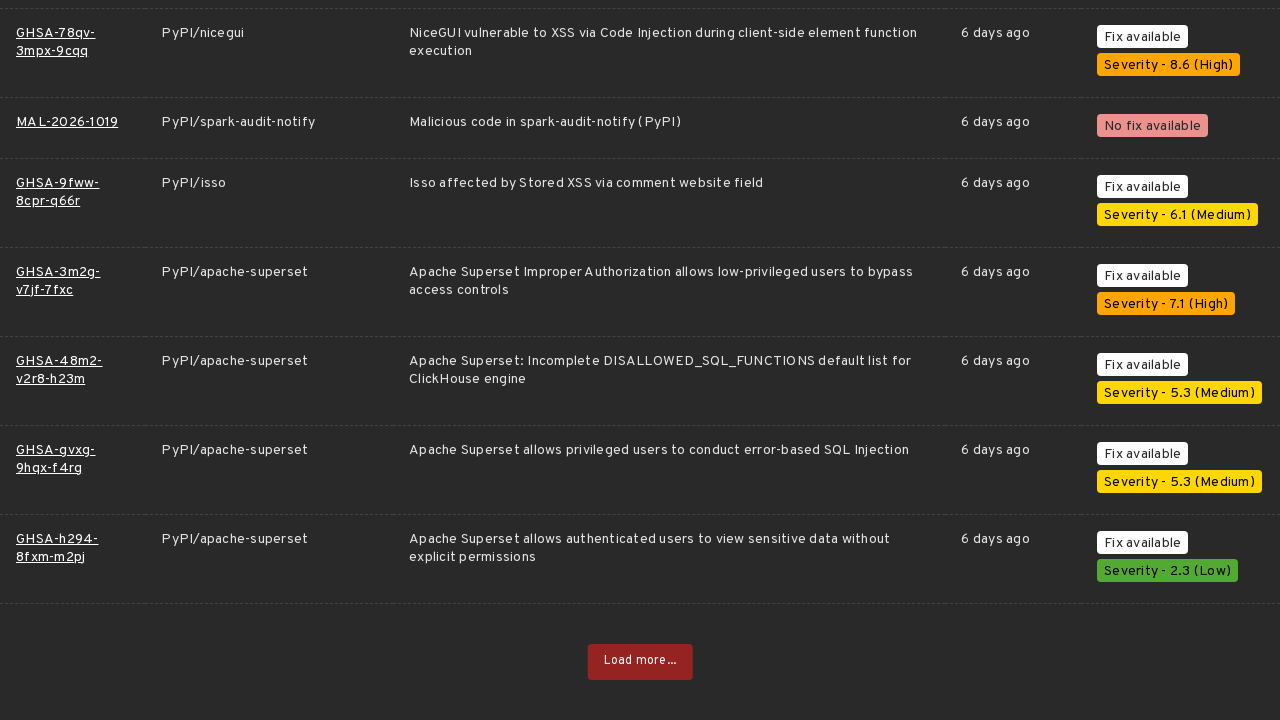

Scrolled next page button into view (iteration 4)
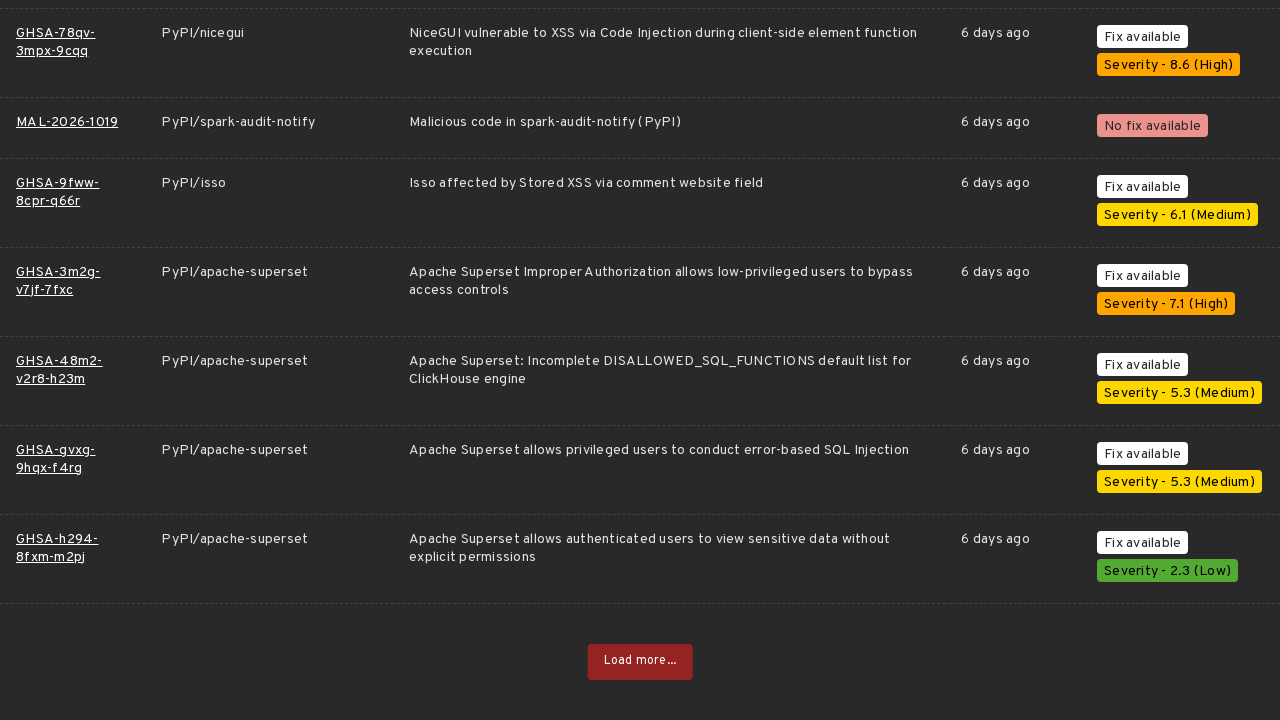

Clicked next page button (iteration 4) at (640, 662) on .next-page-button.link-button
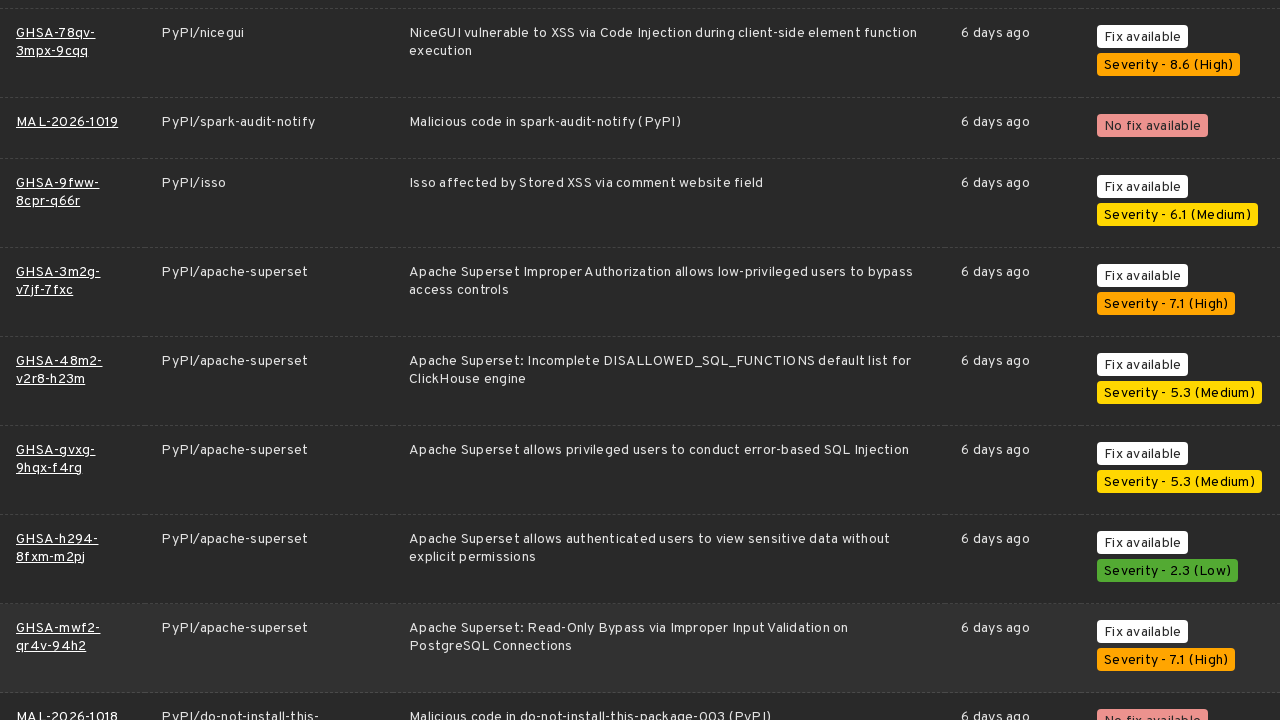

Scrolled to bottom of page (iteration 4)
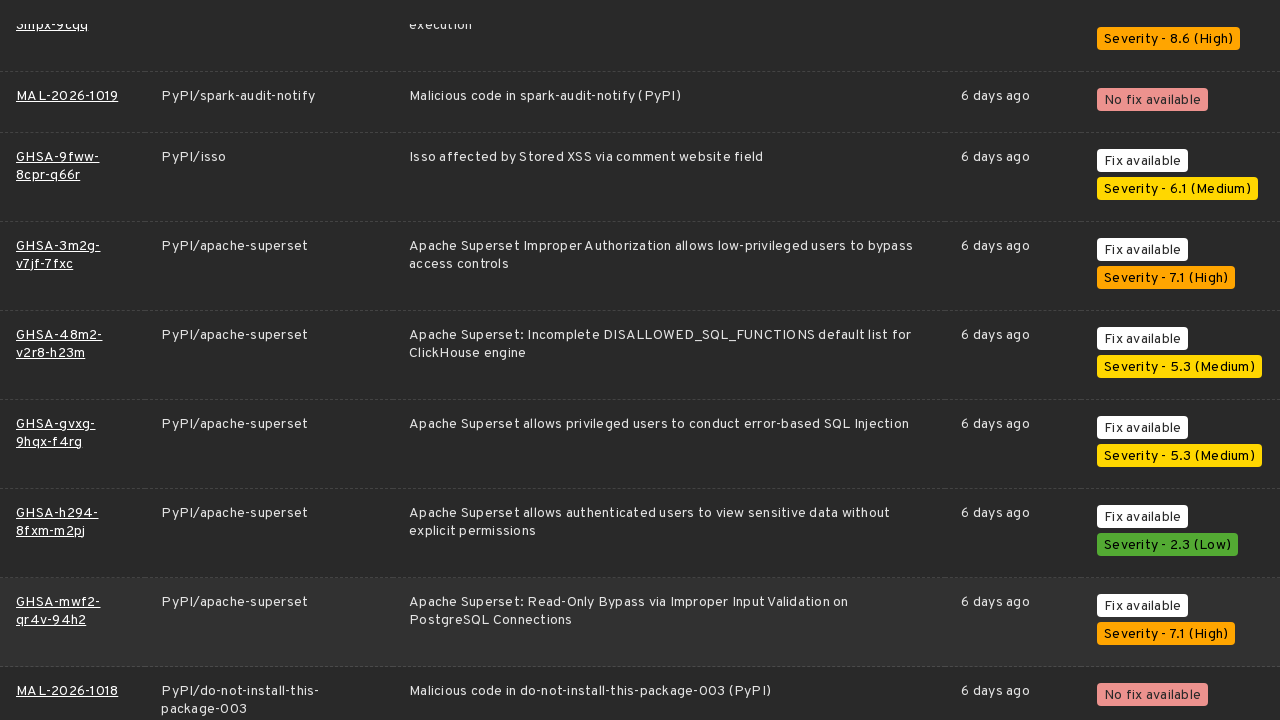

Waited 3 seconds for new content to load (iteration 4)
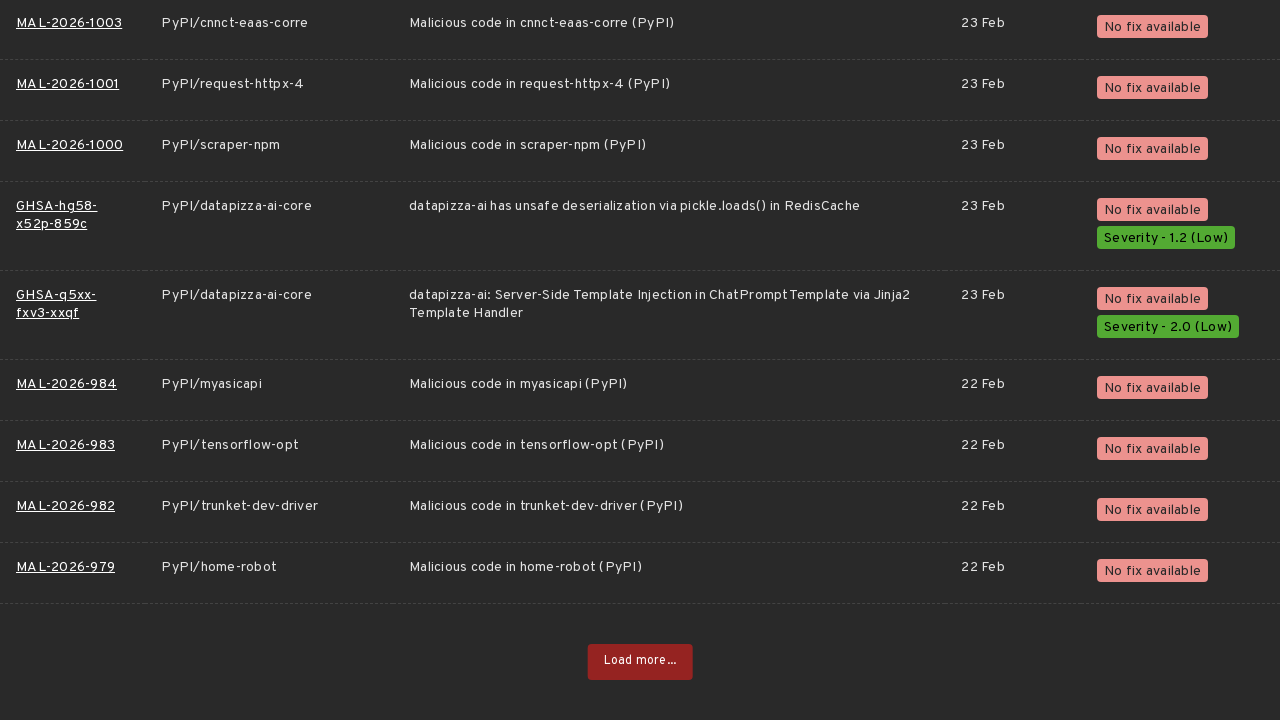

Next page button became visible (iteration 5)
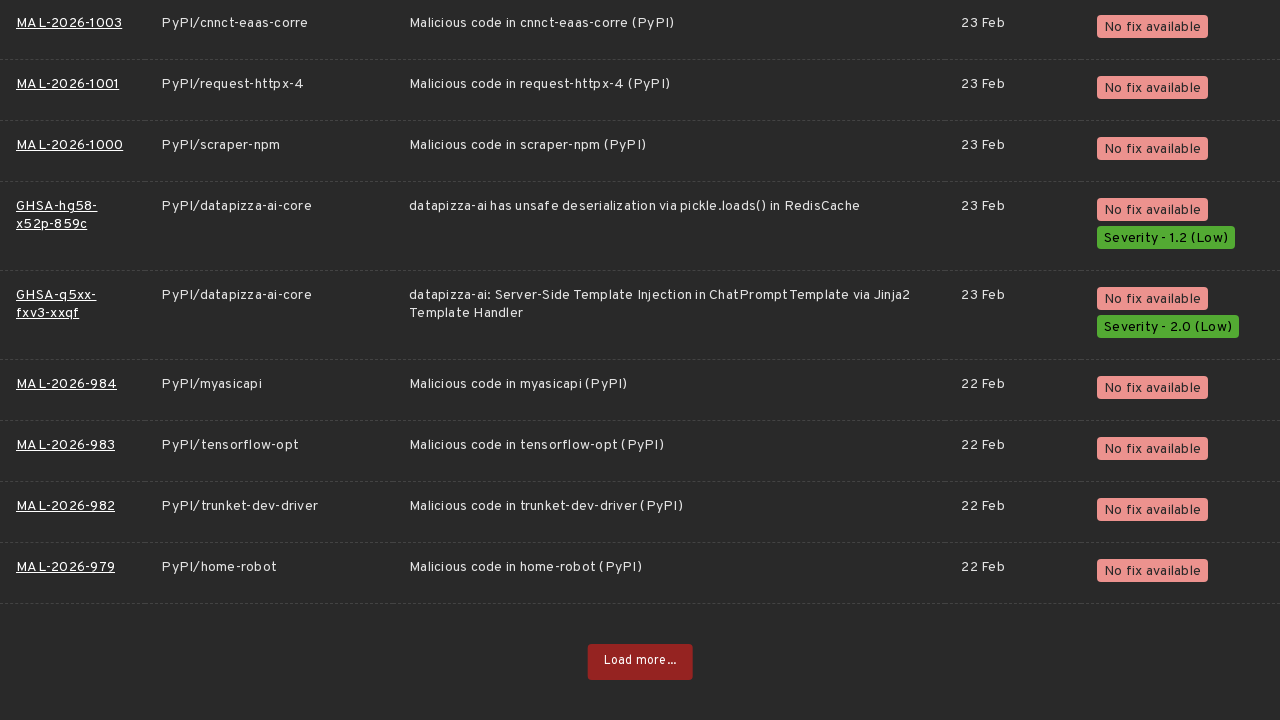

Scrolled next page button into view (iteration 5)
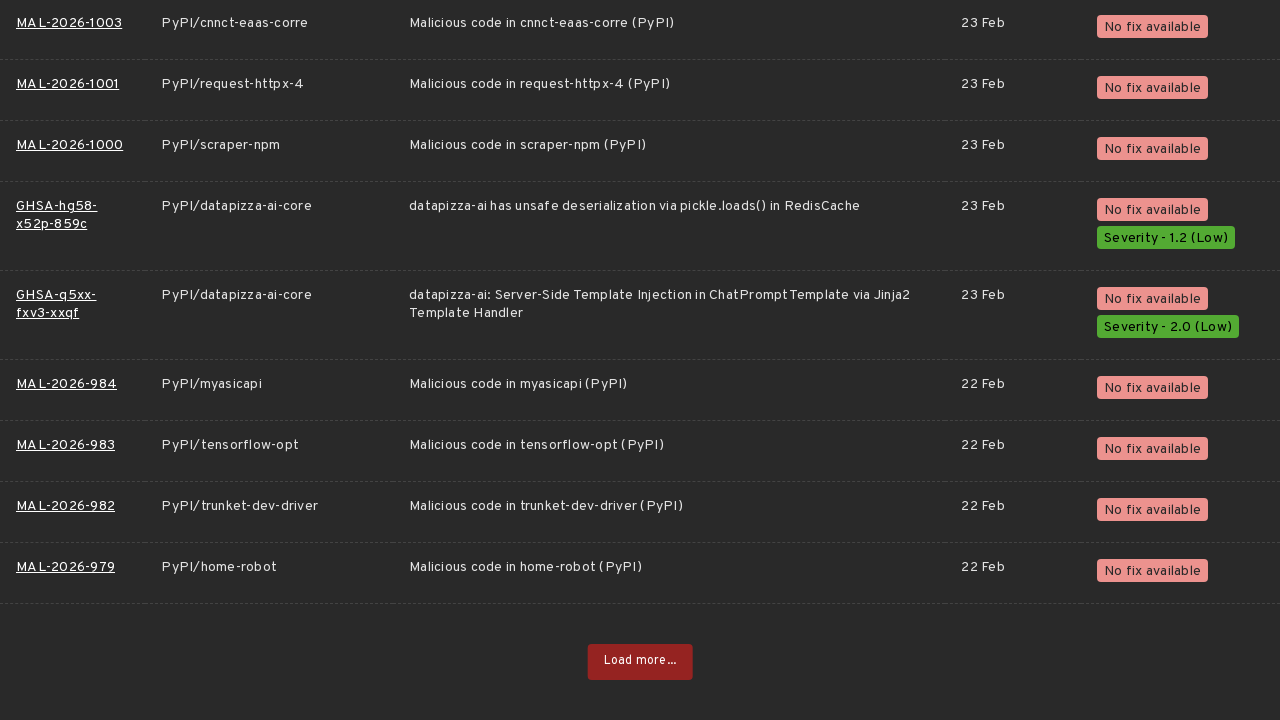

Clicked next page button (iteration 5) at (640, 662) on .next-page-button.link-button
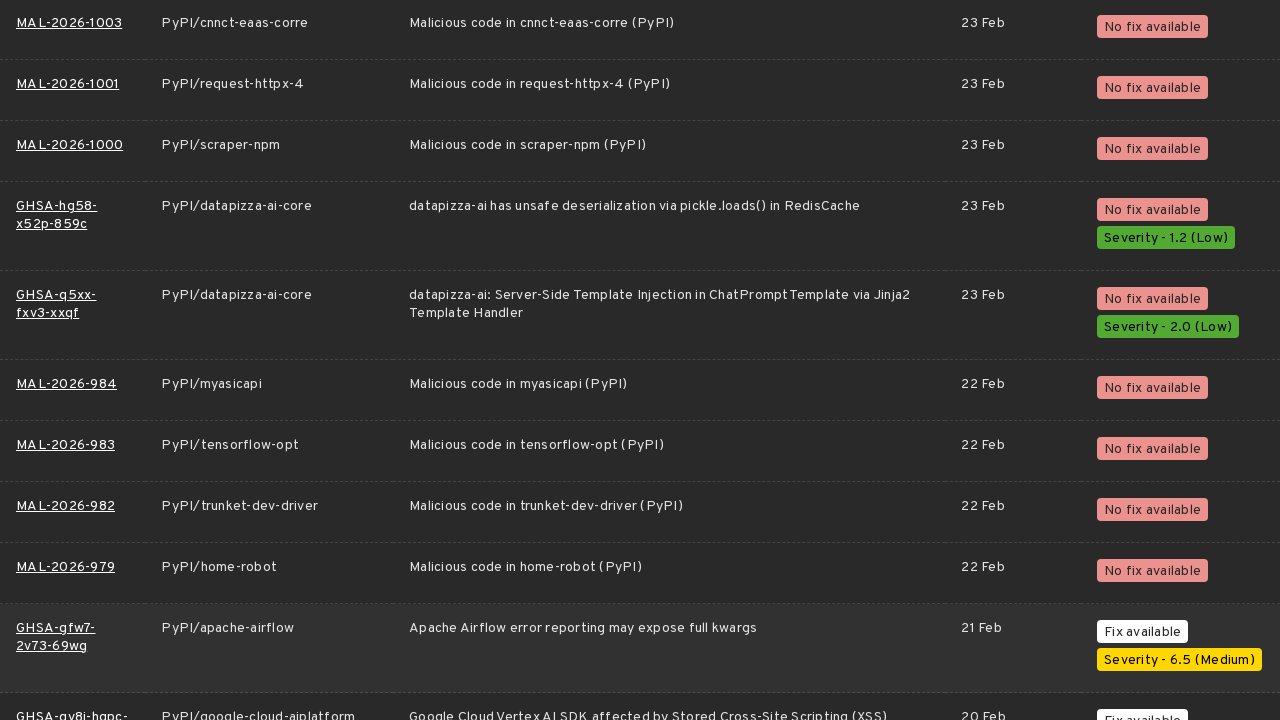

Scrolled to bottom of page (iteration 5)
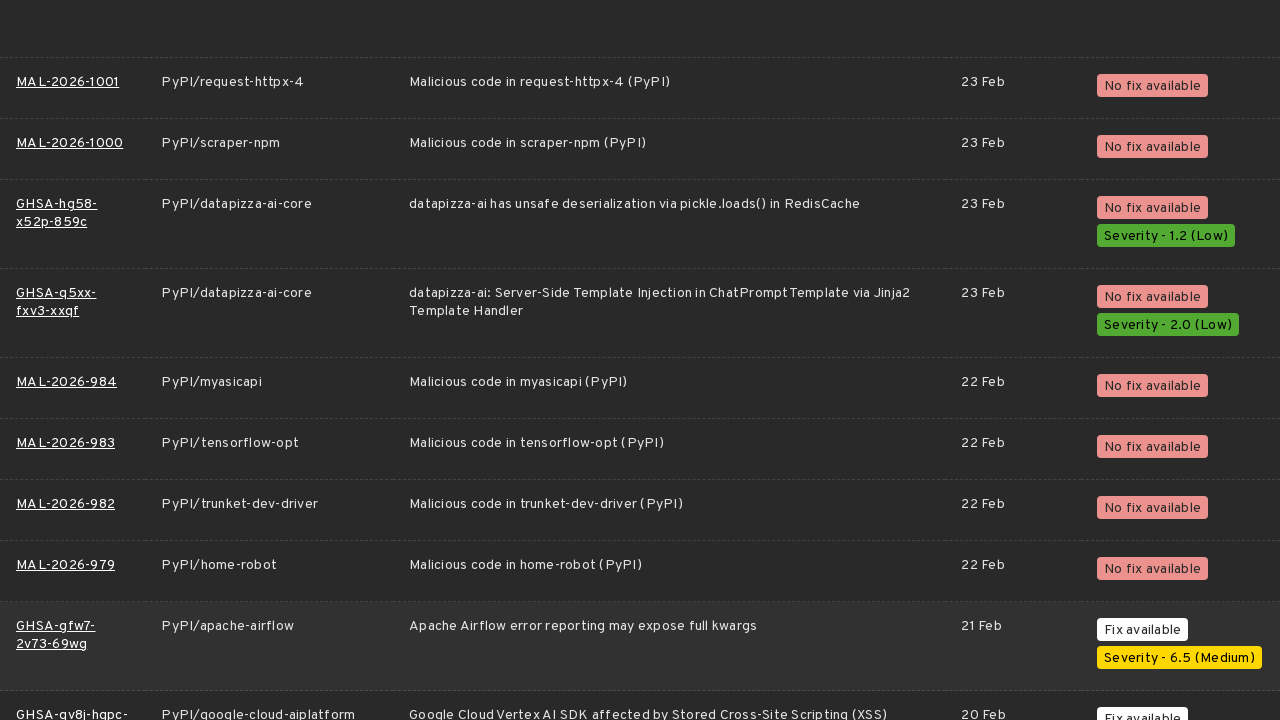

Waited 3 seconds for new content to load (iteration 5)
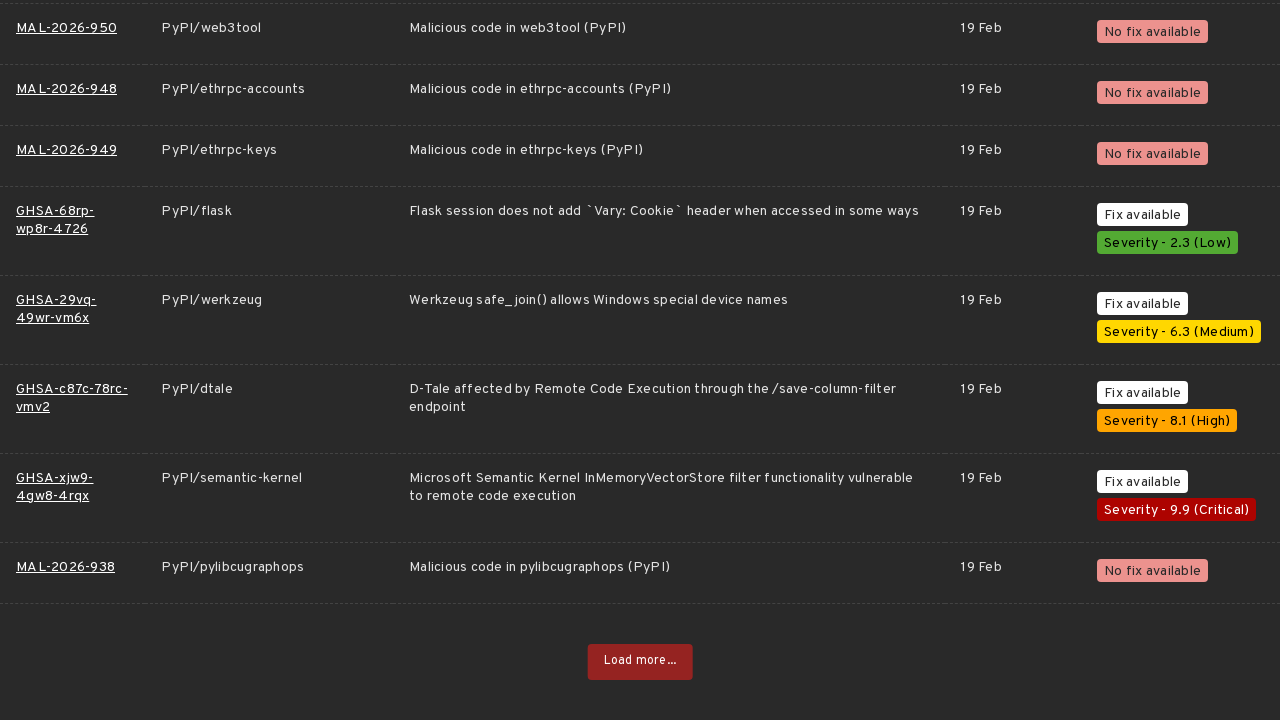

Next page button became visible (iteration 6)
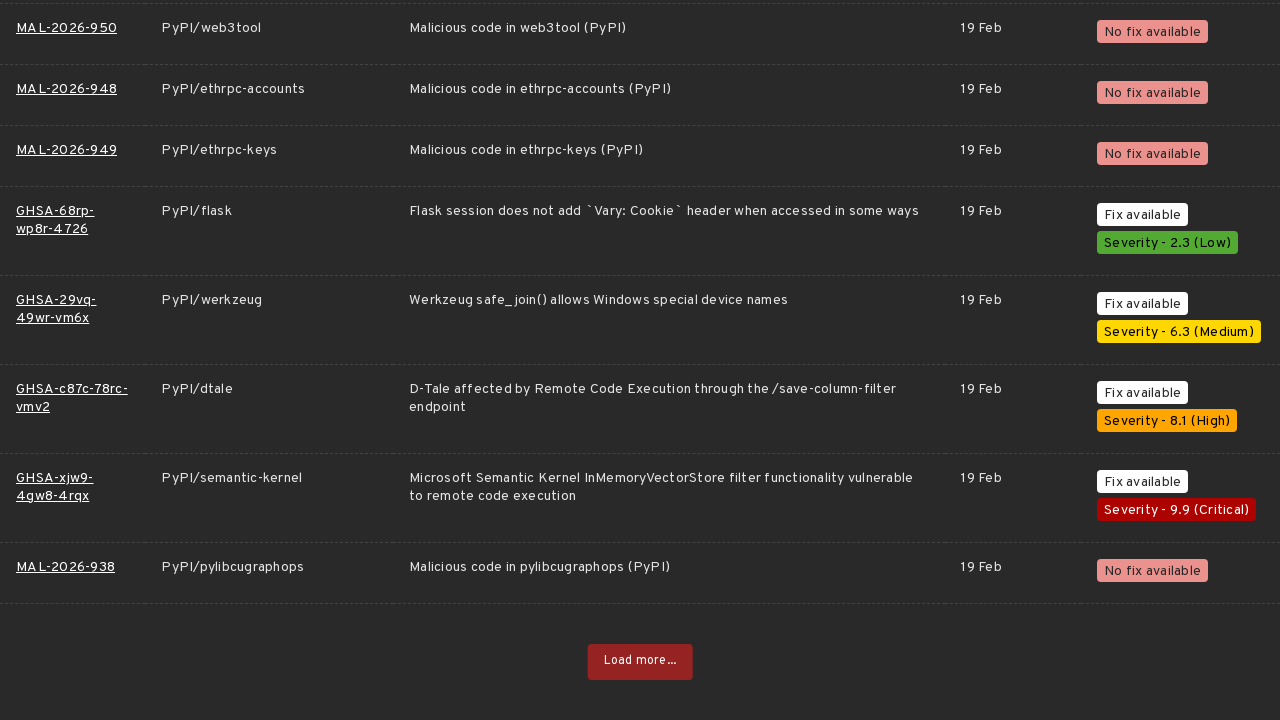

Scrolled next page button into view (iteration 6)
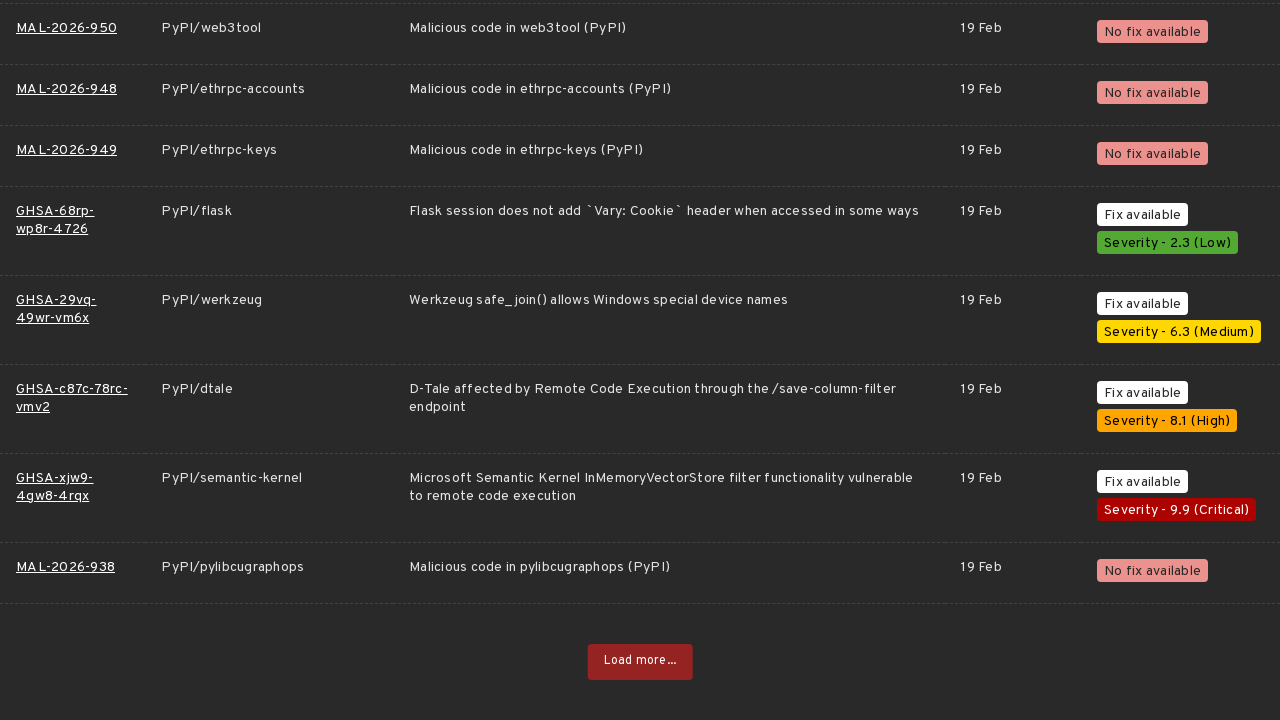

Clicked next page button (iteration 6) at (640, 662) on .next-page-button.link-button
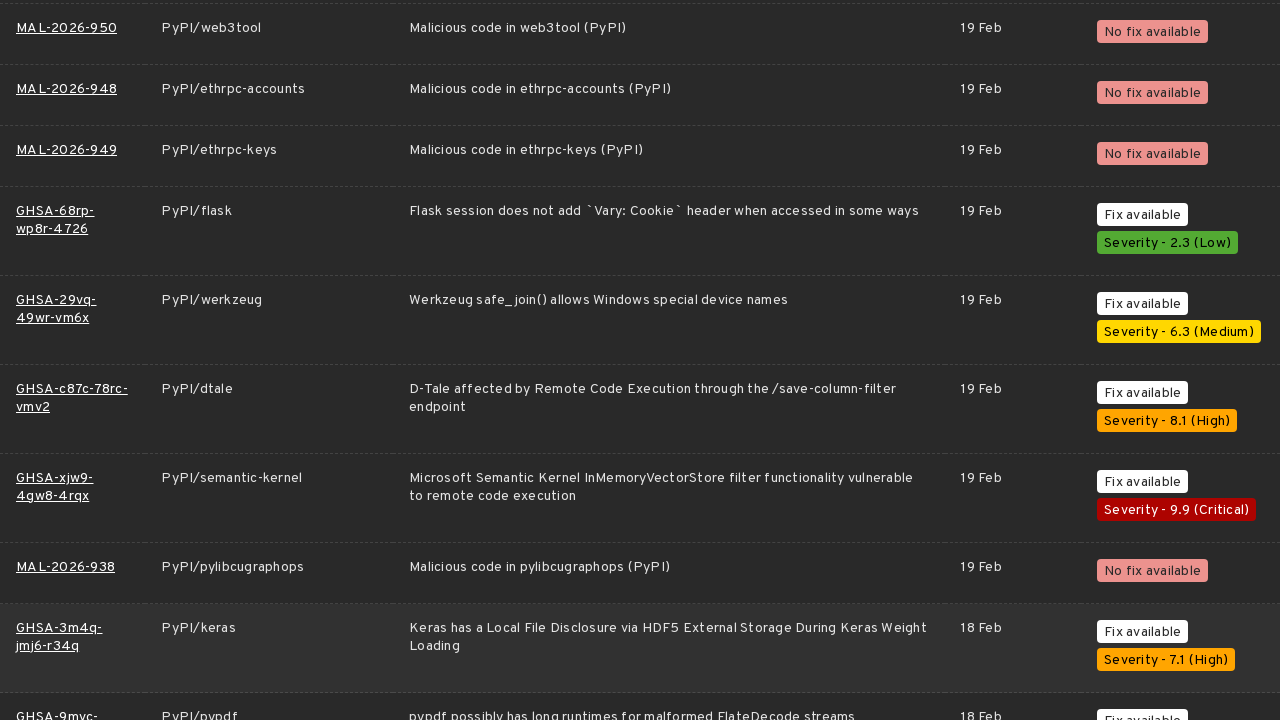

Scrolled to bottom of page (iteration 6)
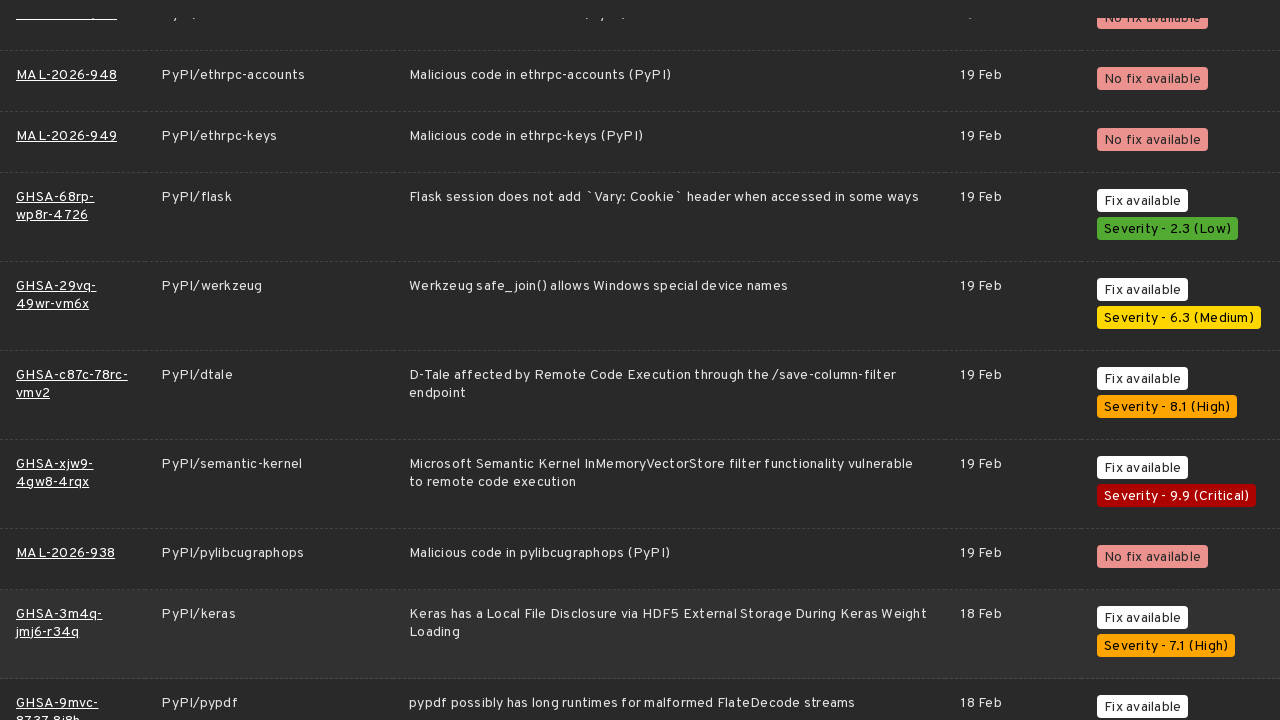

Waited 3 seconds for new content to load (iteration 6)
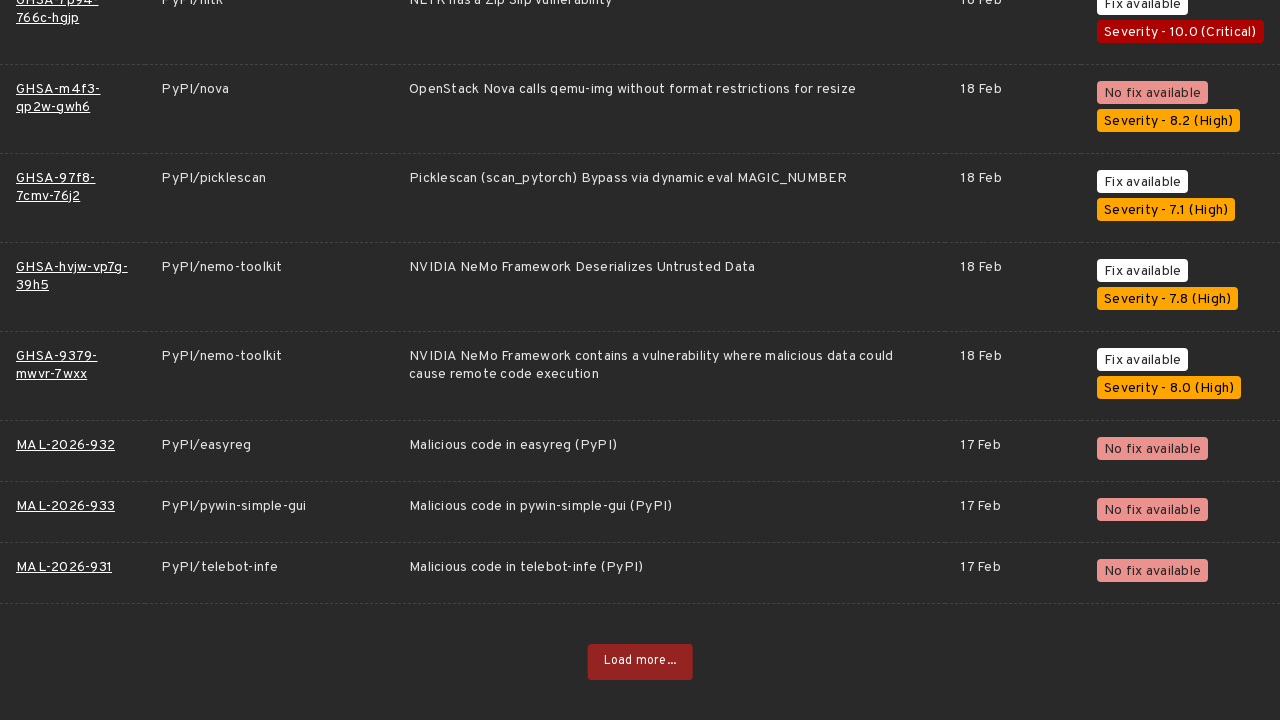

Next page button became visible (iteration 7)
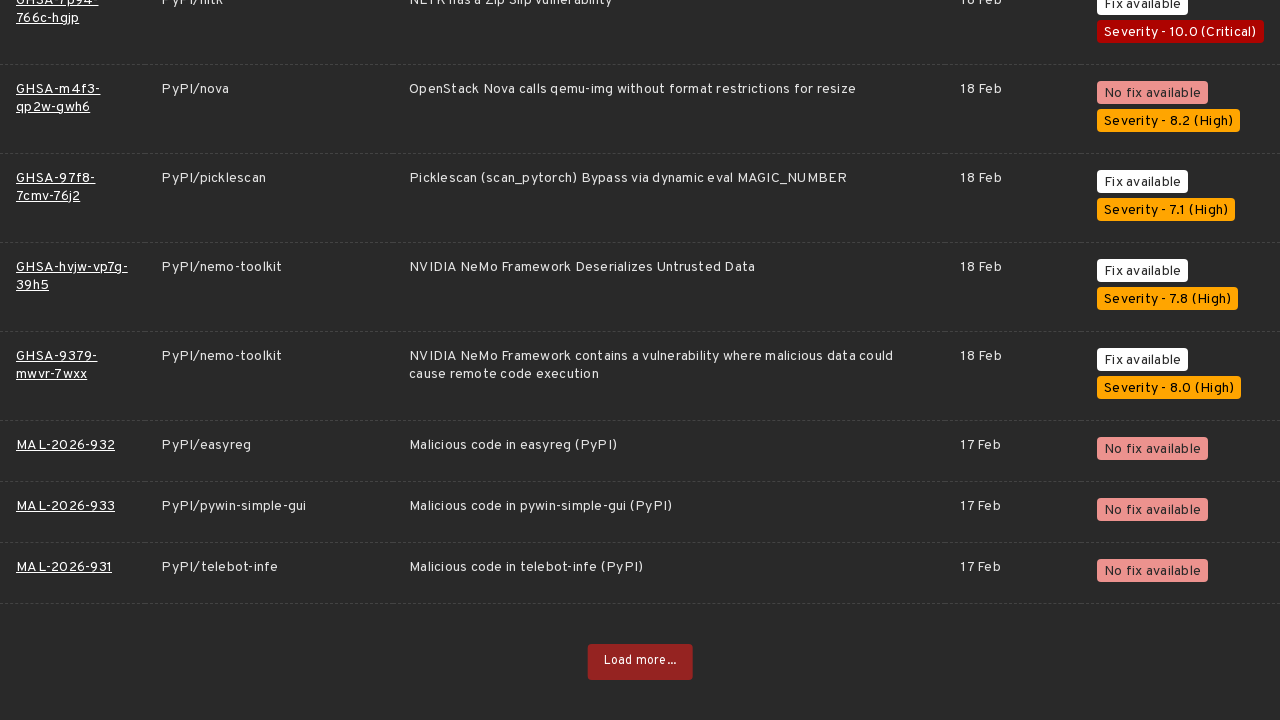

Scrolled next page button into view (iteration 7)
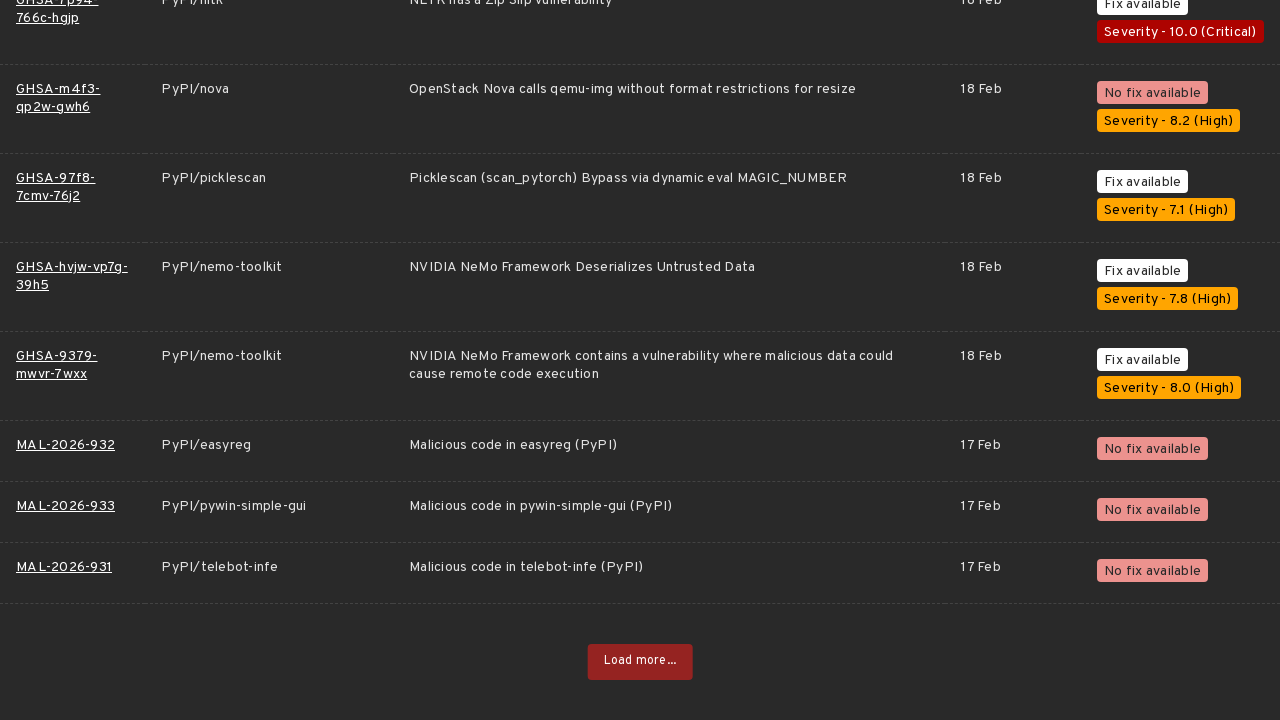

Clicked next page button (iteration 7) at (640, 662) on .next-page-button.link-button
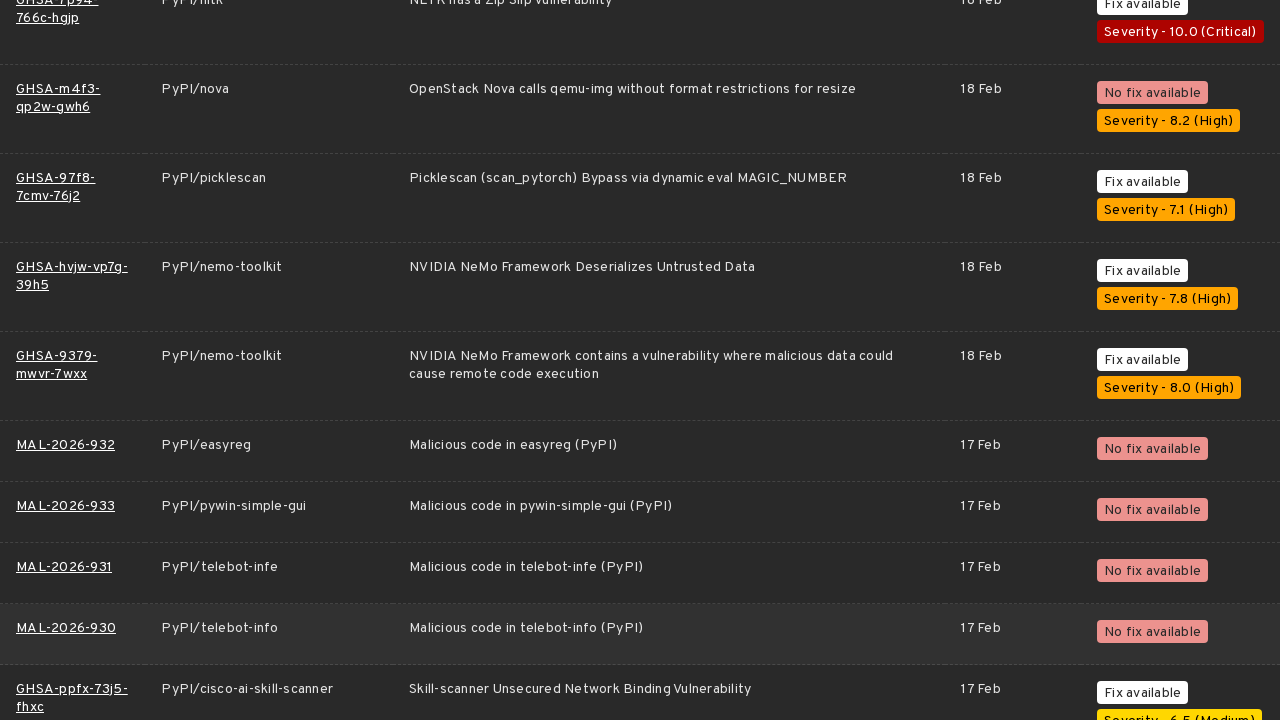

Scrolled to bottom of page (iteration 7)
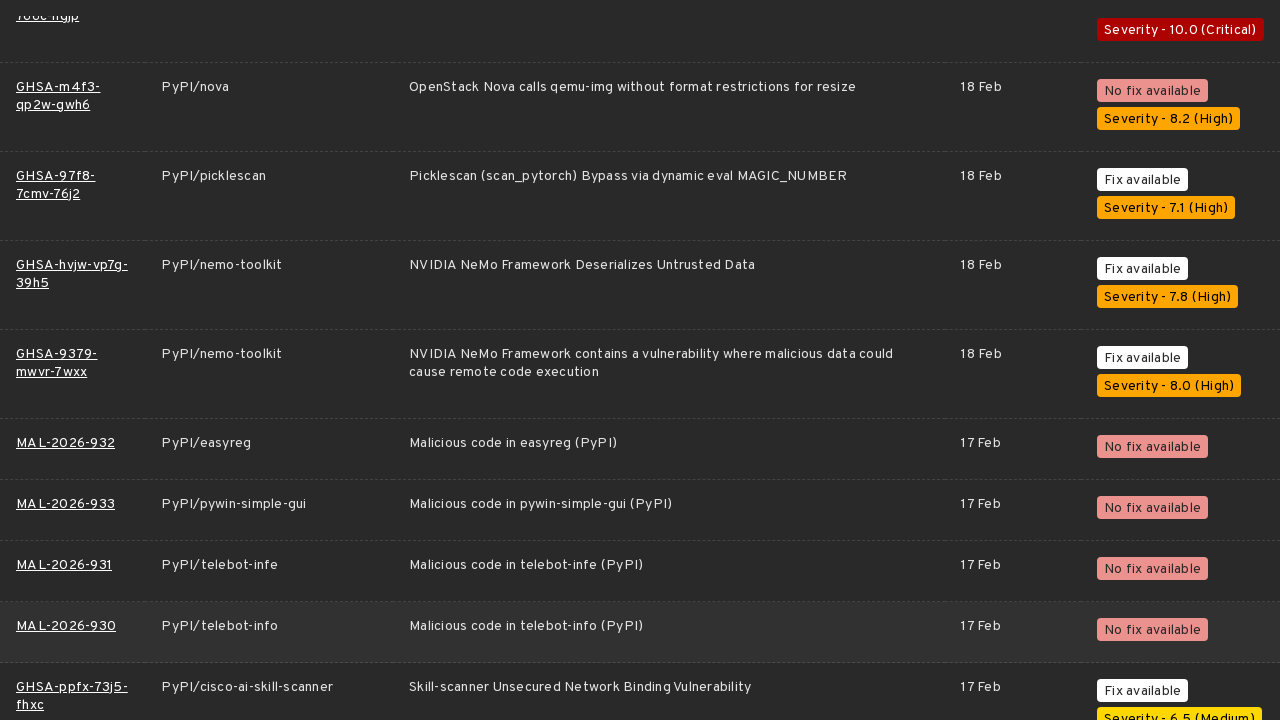

Waited 3 seconds for new content to load (iteration 7)
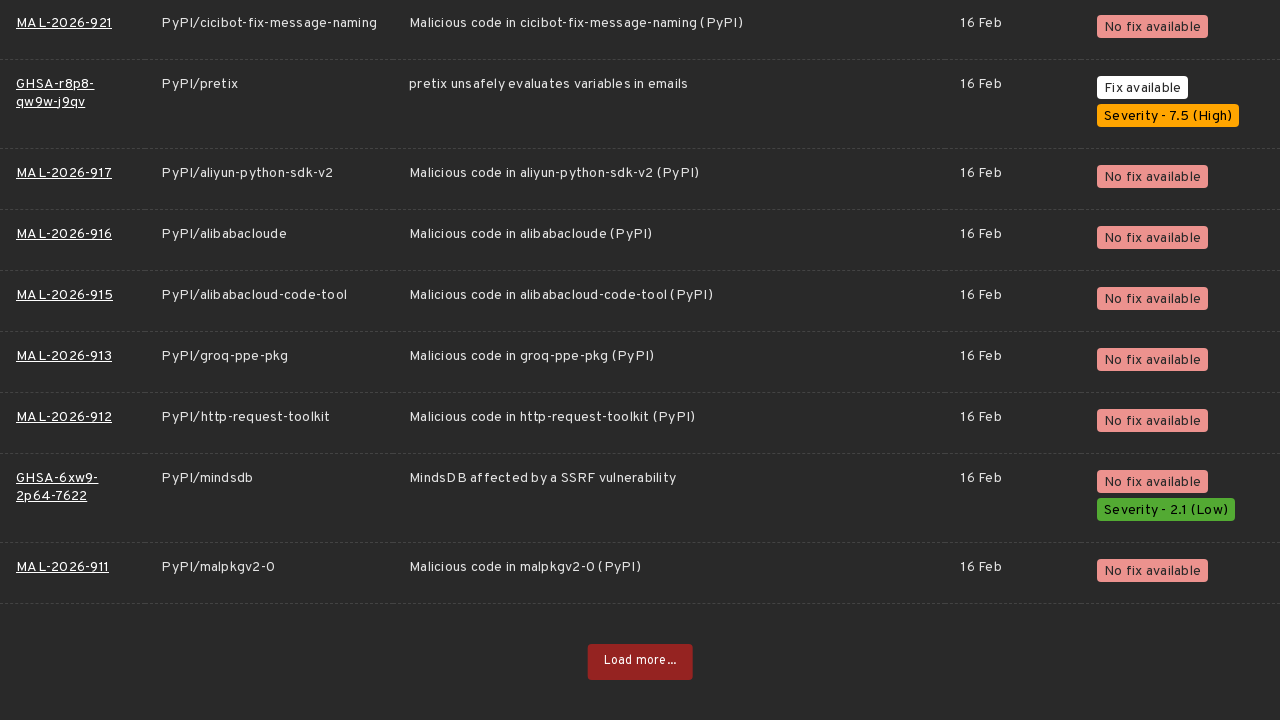

Next page button became visible (iteration 8)
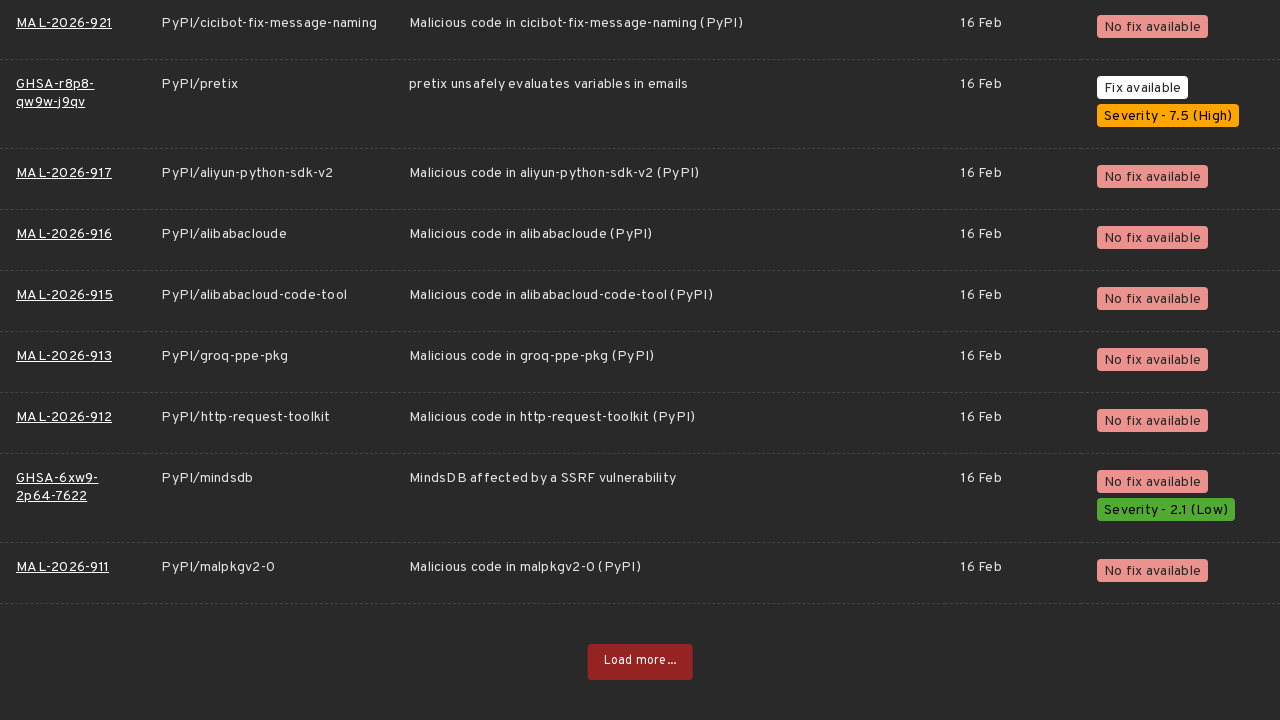

Scrolled next page button into view (iteration 8)
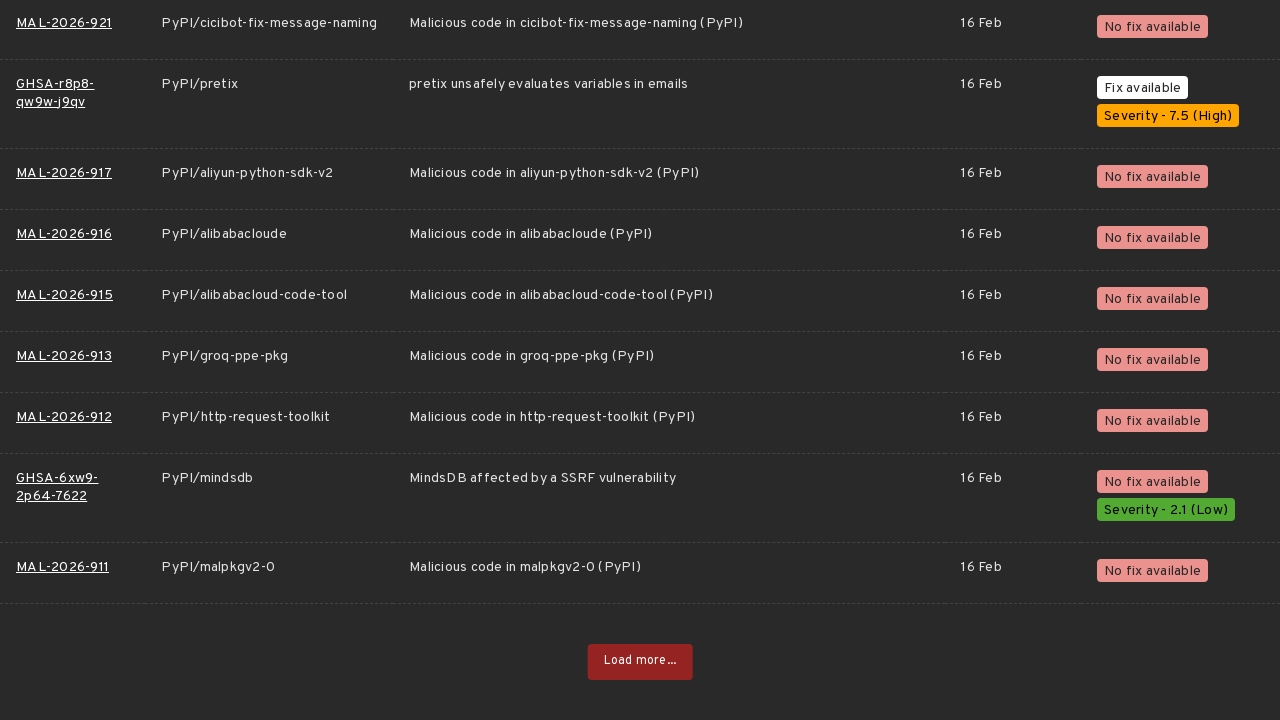

Clicked next page button (iteration 8) at (640, 662) on .next-page-button.link-button
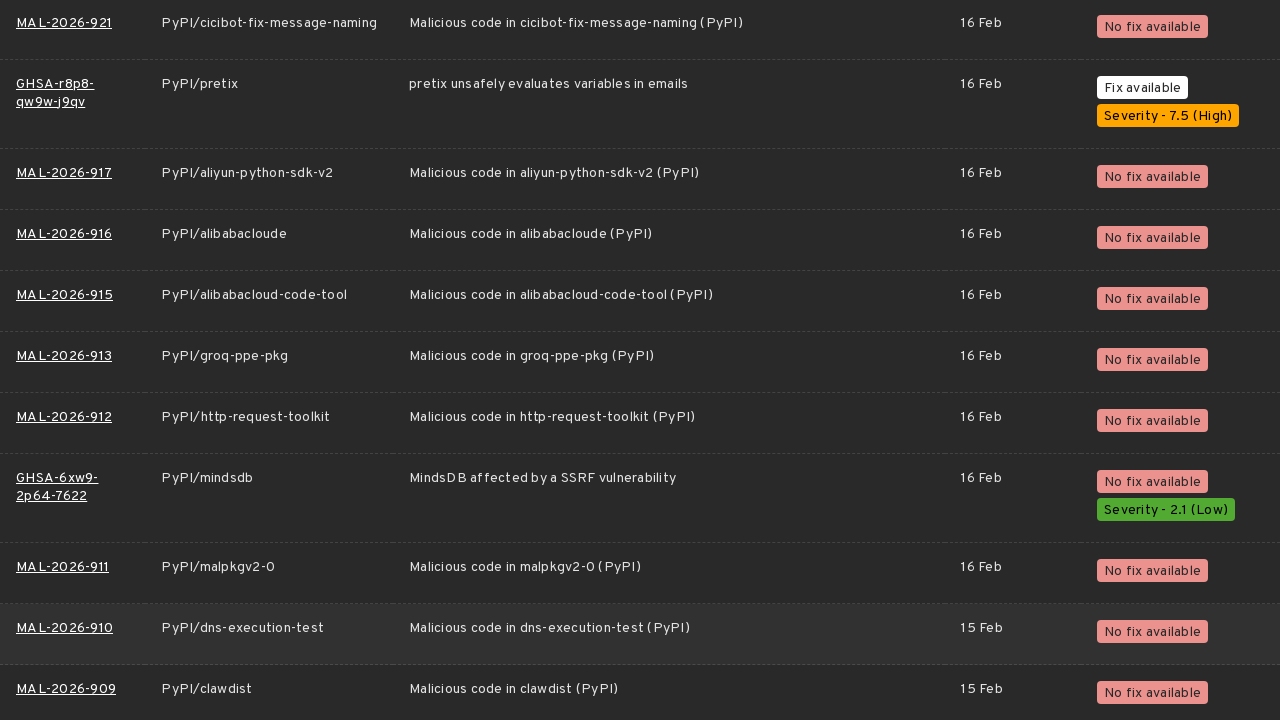

Scrolled to bottom of page (iteration 8)
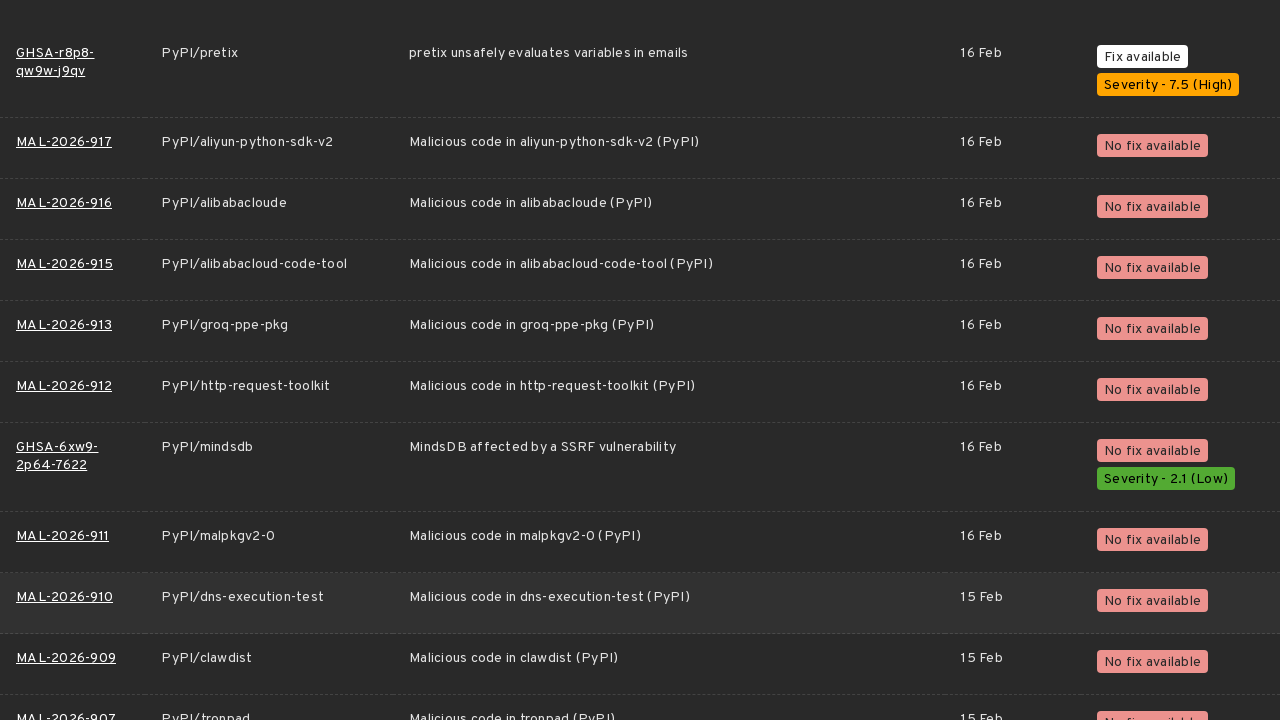

Waited 3 seconds for new content to load (iteration 8)
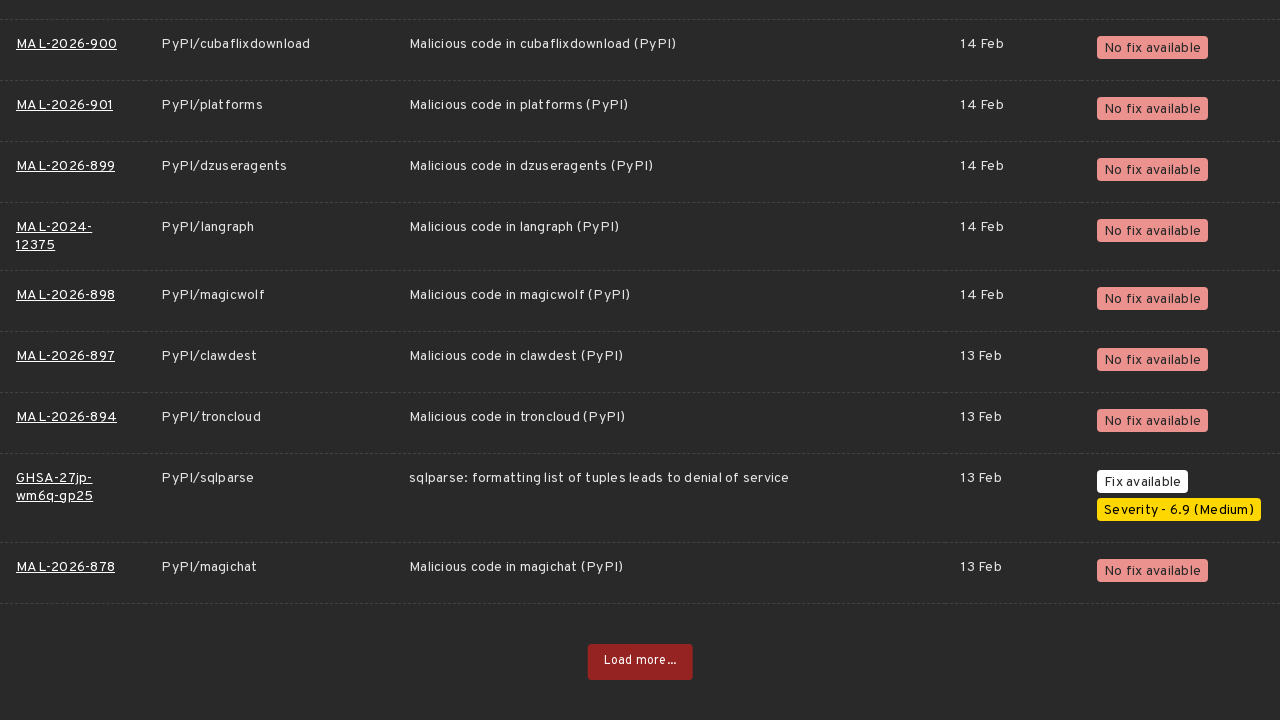

Next page button became visible (iteration 9)
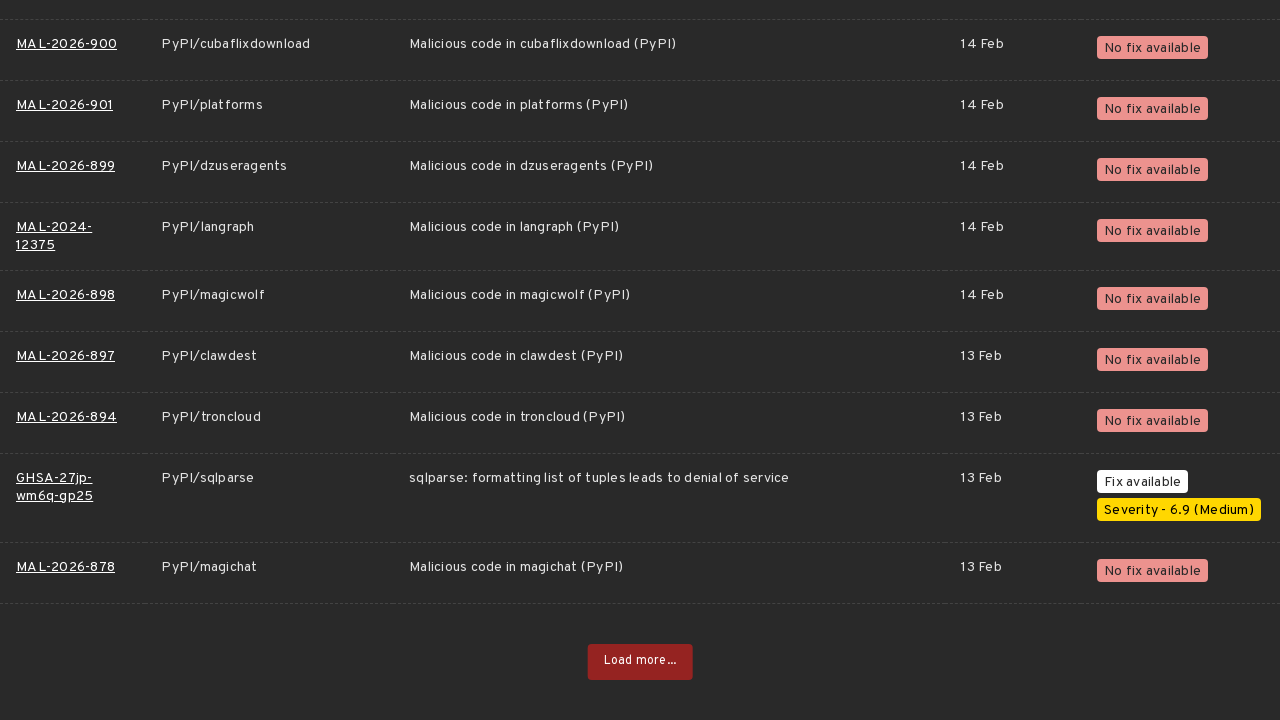

Scrolled next page button into view (iteration 9)
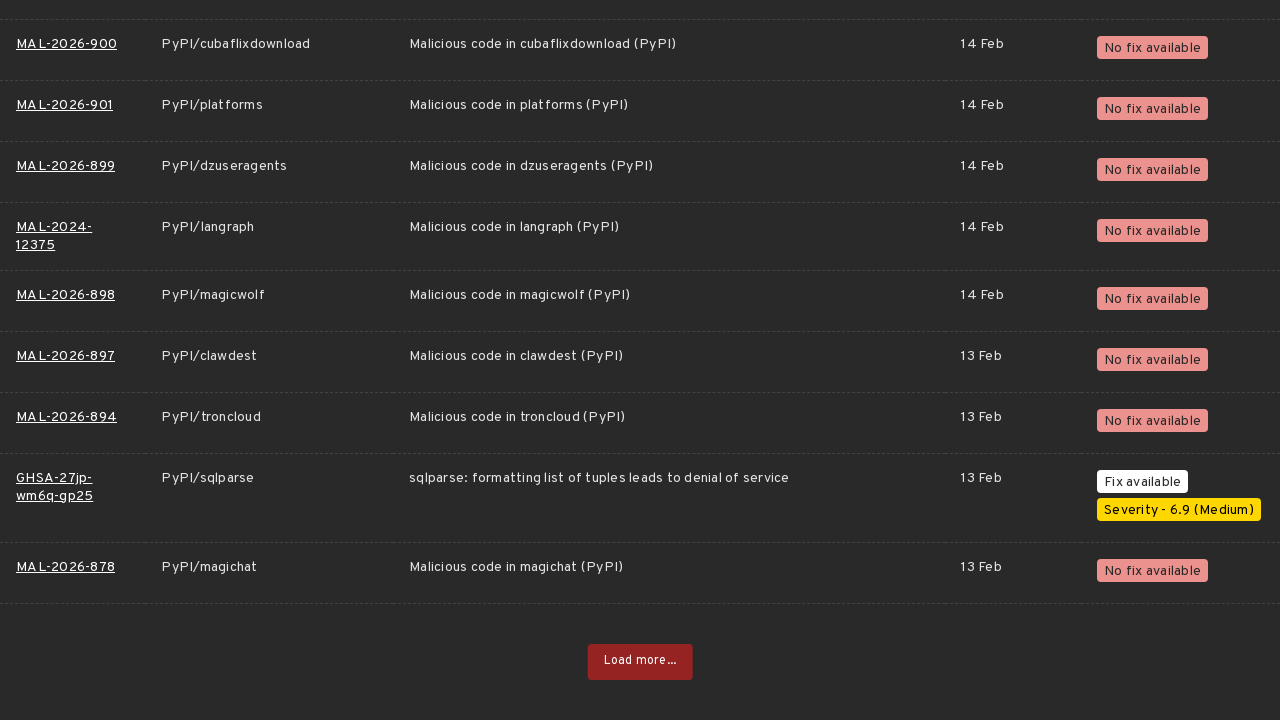

Clicked next page button (iteration 9) at (640, 662) on .next-page-button.link-button
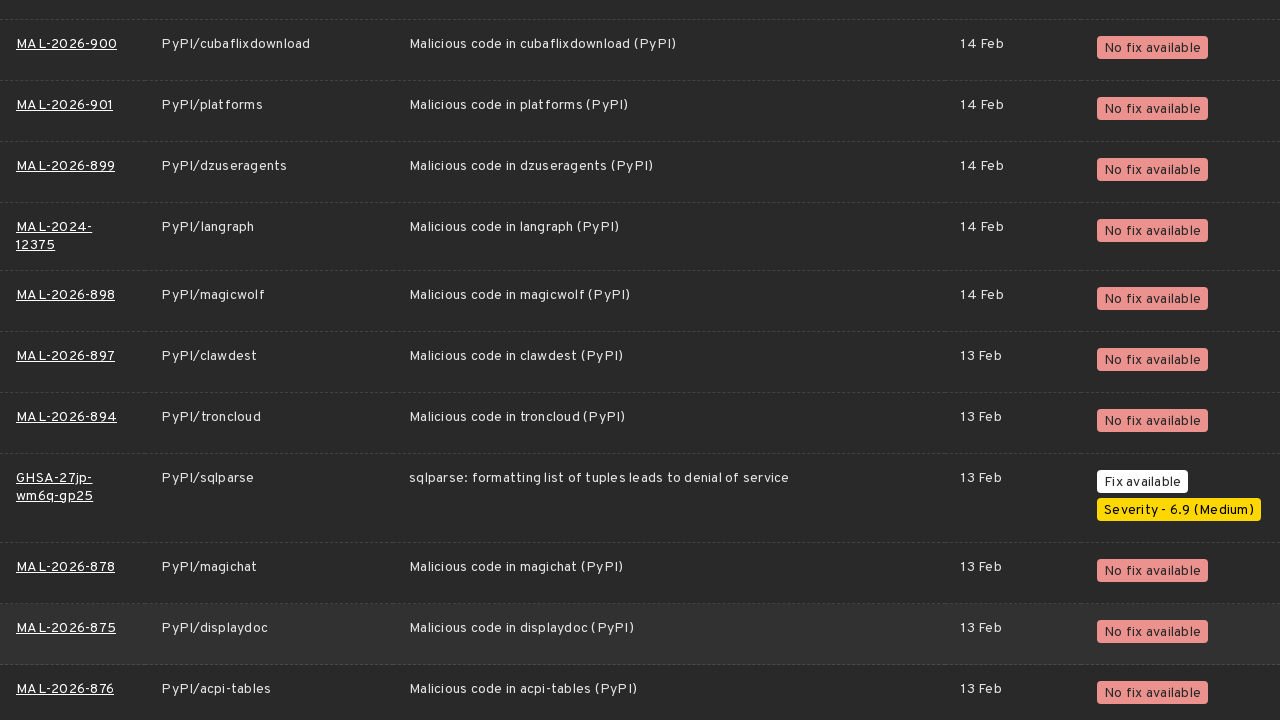

Scrolled to bottom of page (iteration 9)
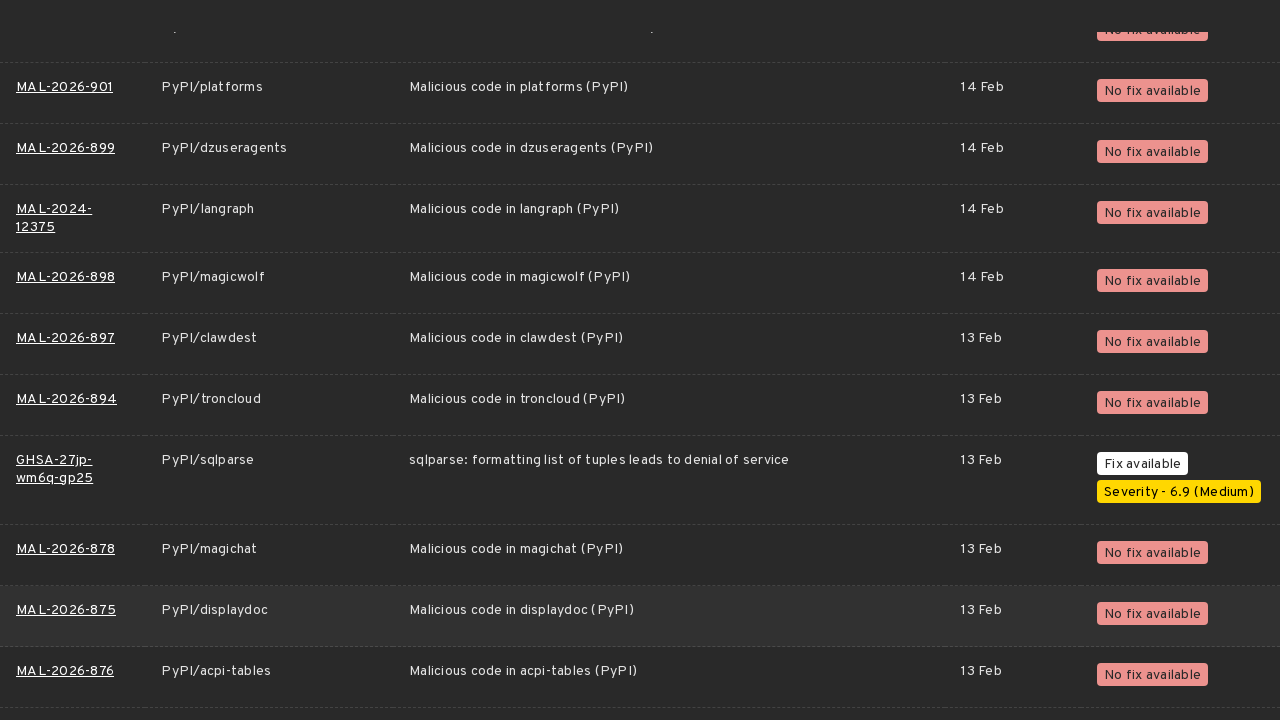

Waited 3 seconds for new content to load (iteration 9)
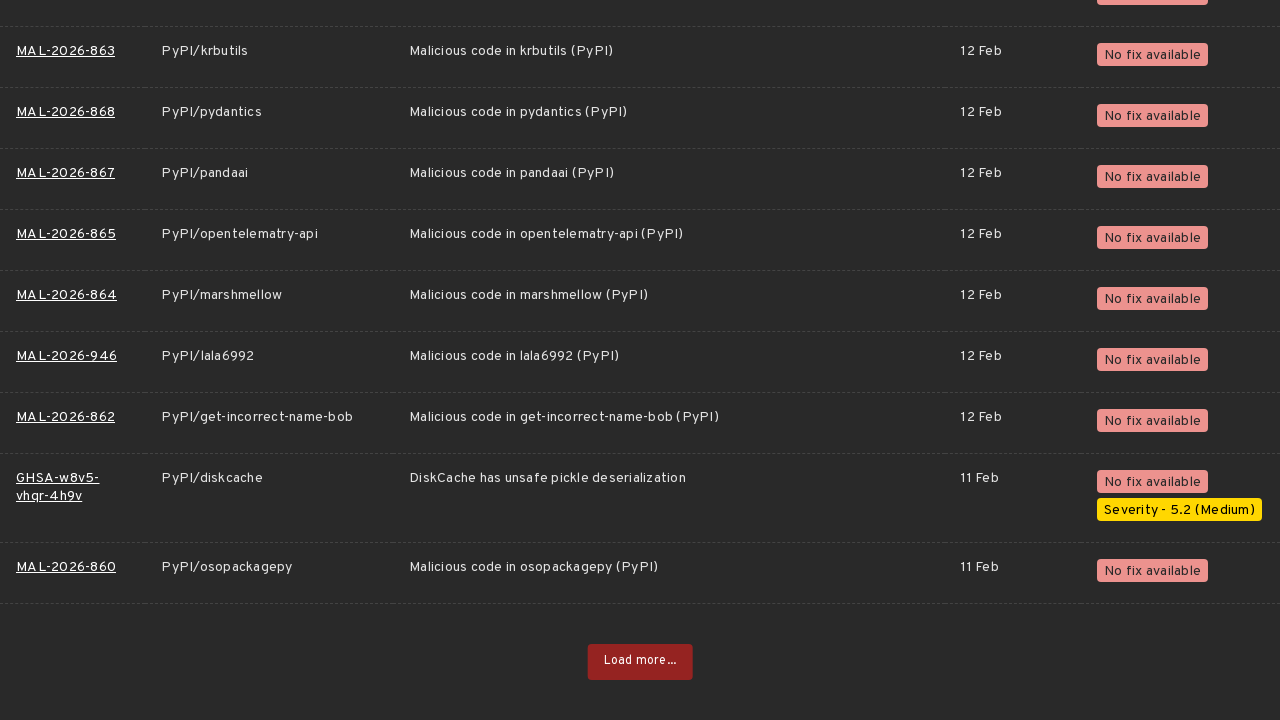

Next page button became visible (iteration 10)
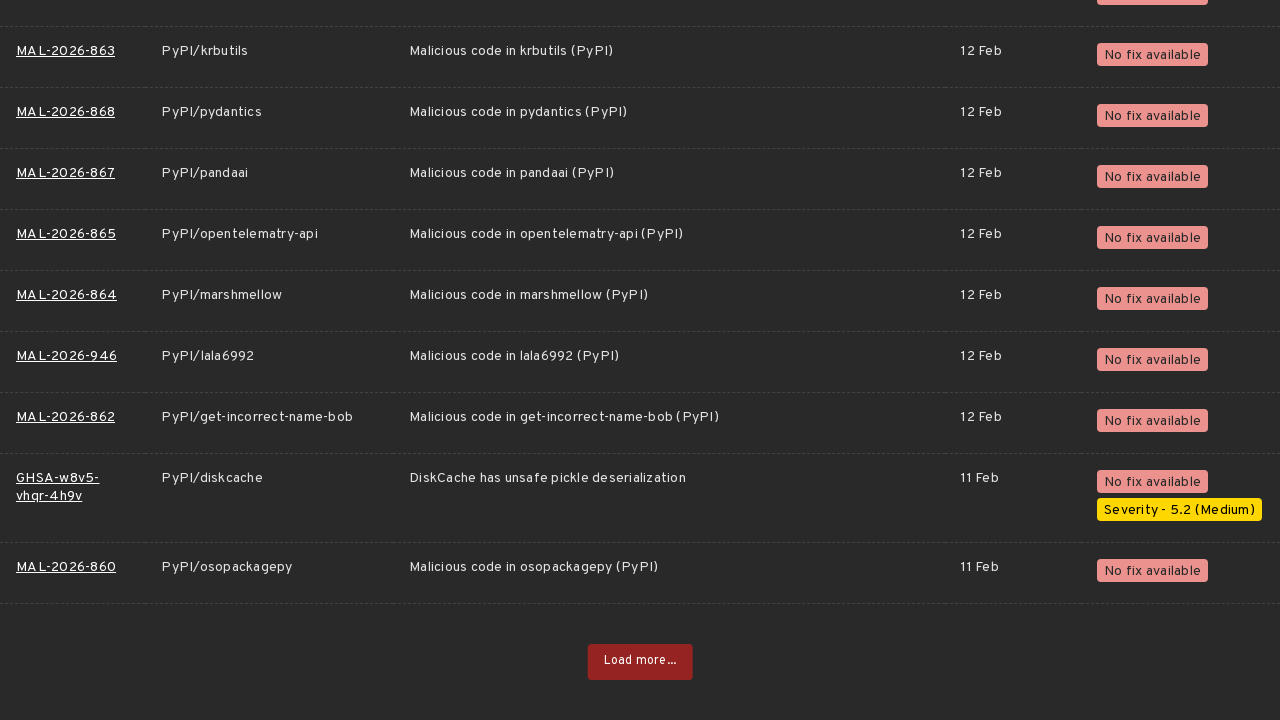

Scrolled next page button into view (iteration 10)
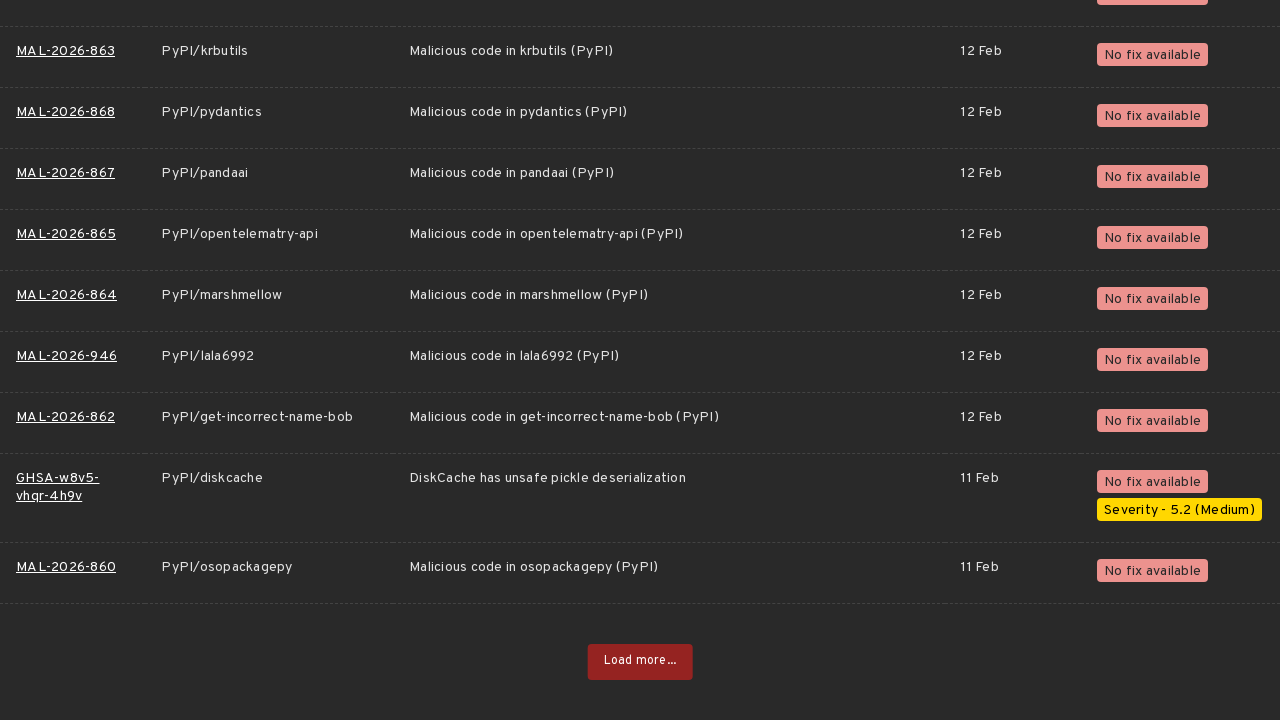

Clicked next page button (iteration 10) at (640, 662) on .next-page-button.link-button
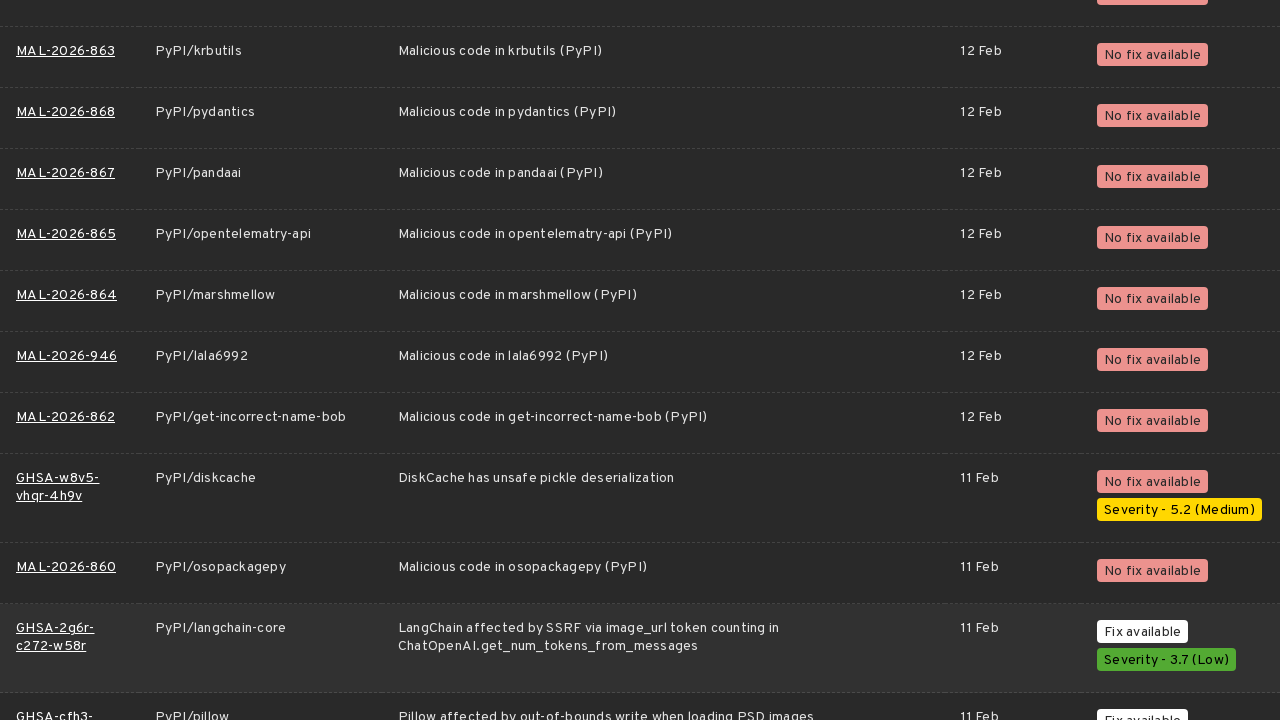

Scrolled to bottom of page (iteration 10)
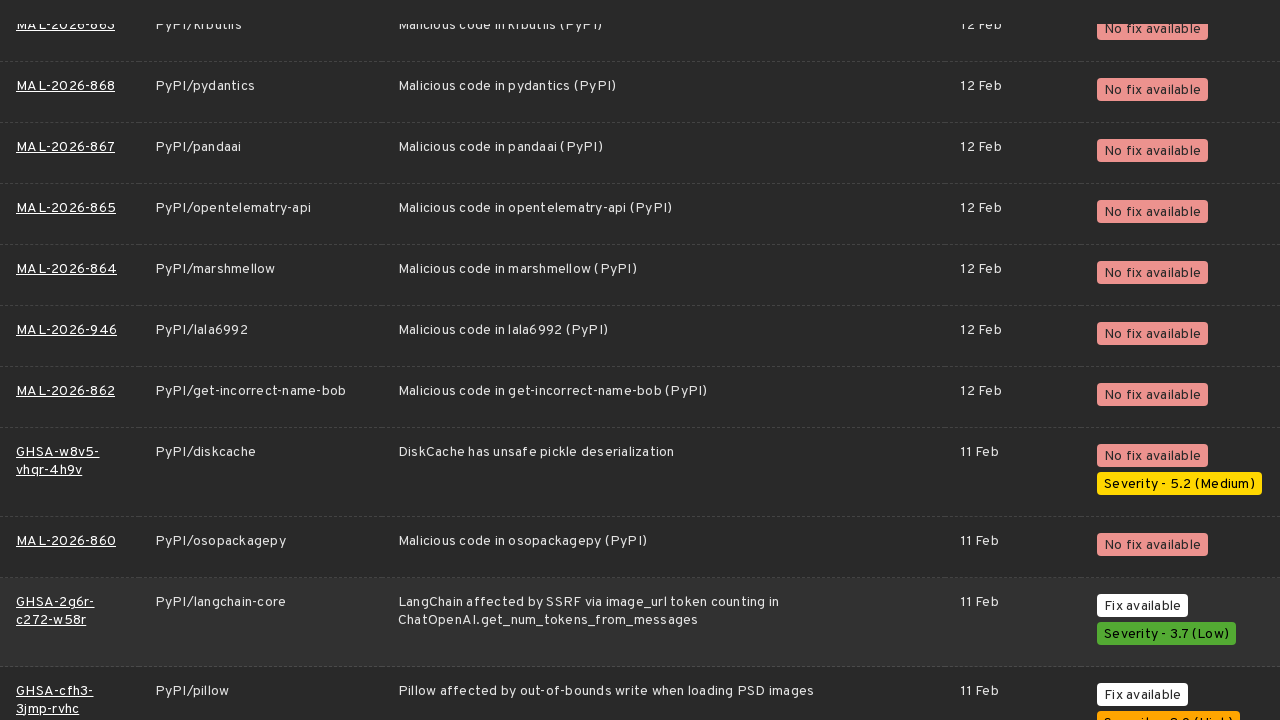

Waited 3 seconds for new content to load (iteration 10)
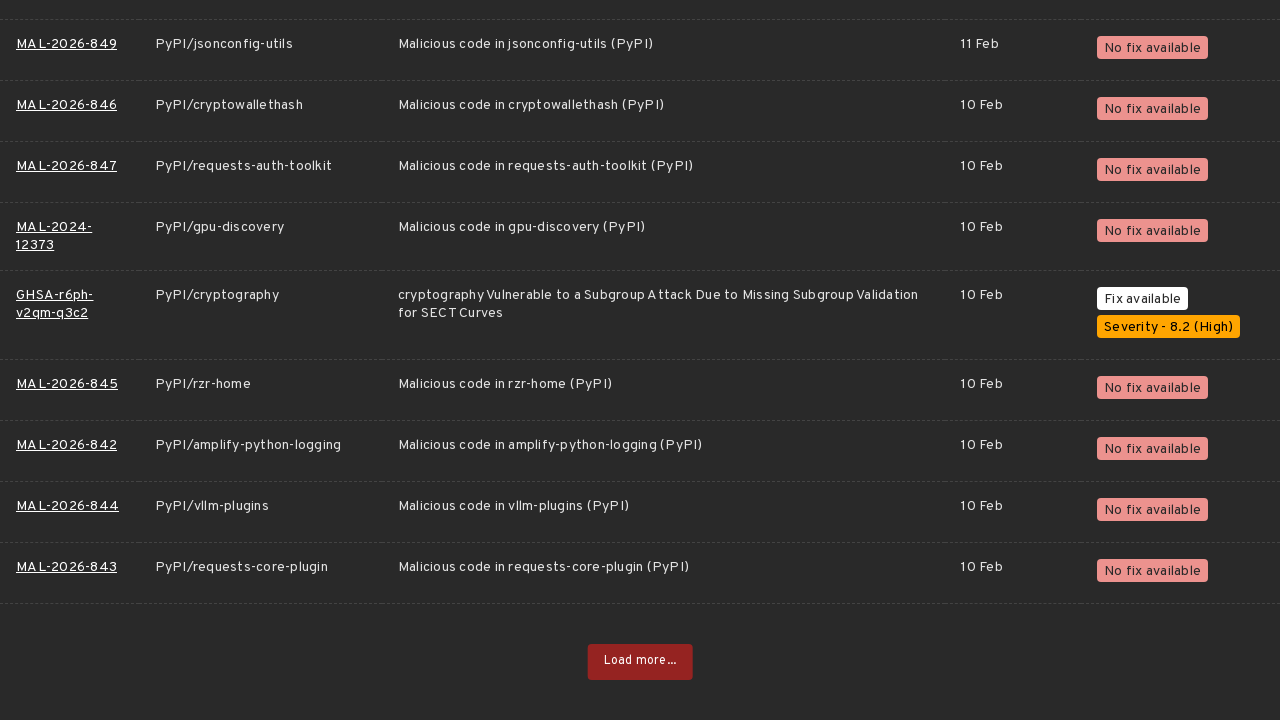

Verified vulnerability table rows are displayed
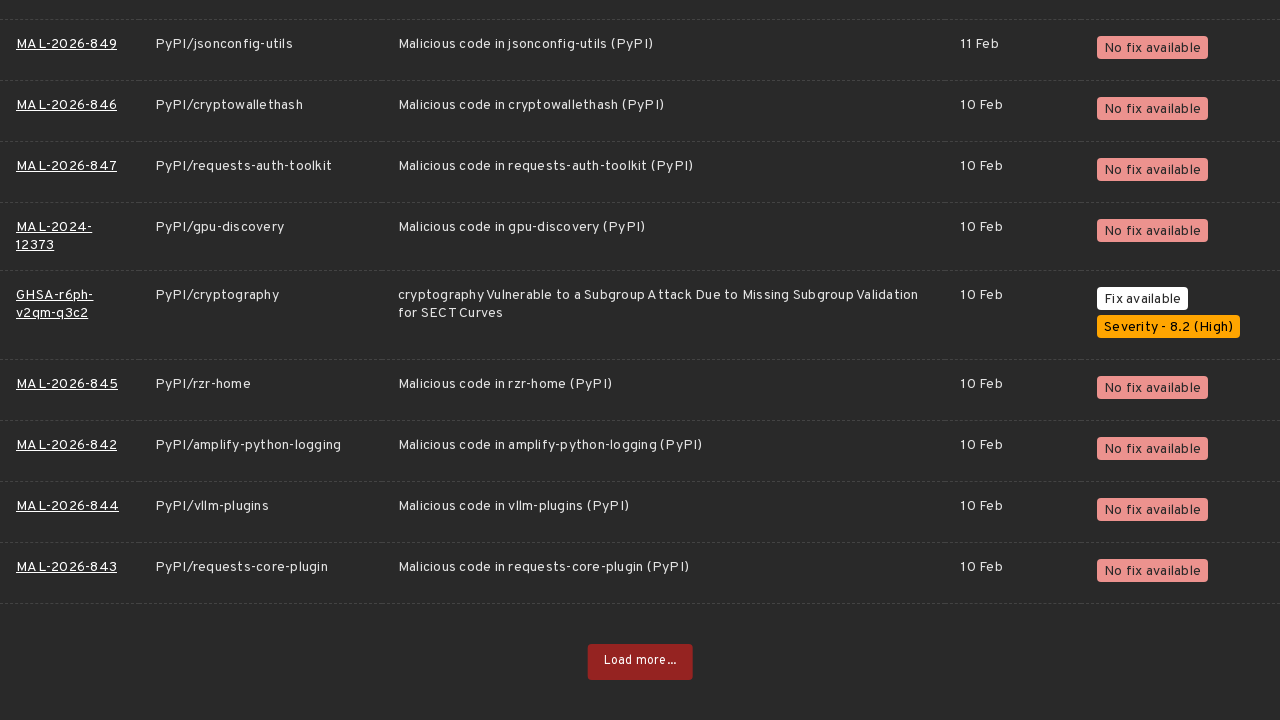

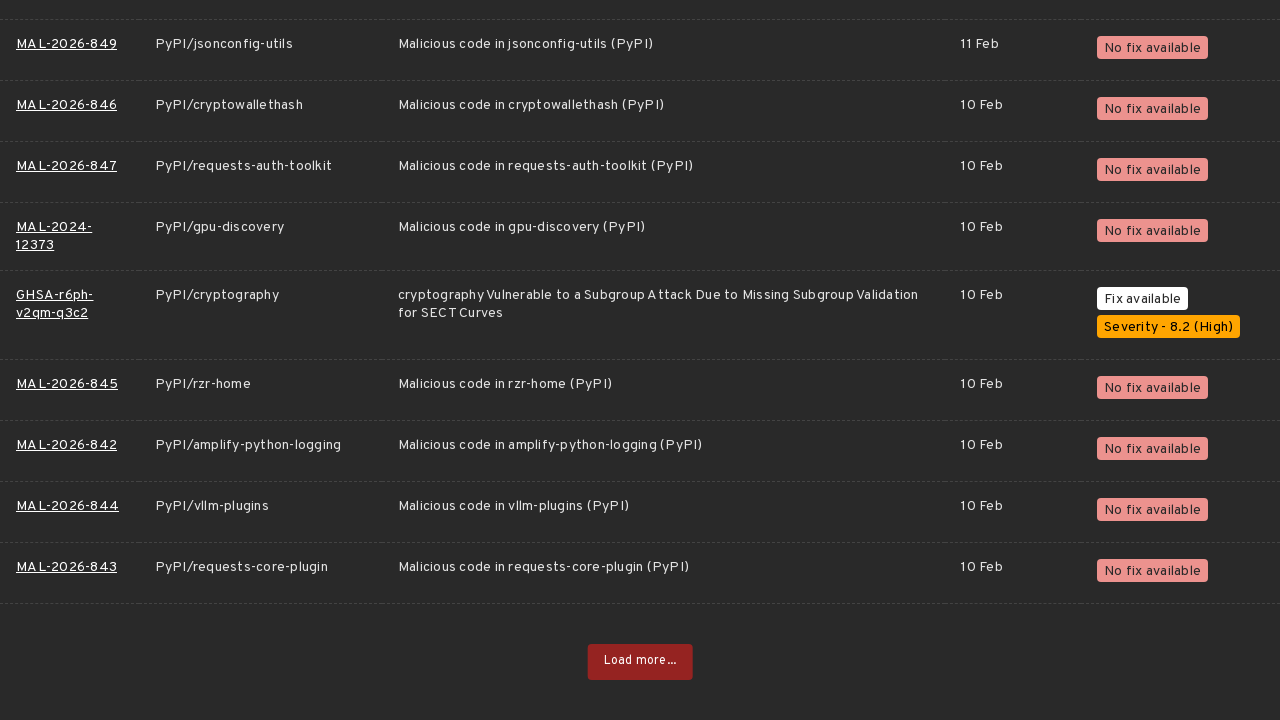